Navigates through multiple pages of a quotes website, verifying that quote elements are present and loading correctly on each page.

Starting URL: https://quotes.toscrape.com/page/1/

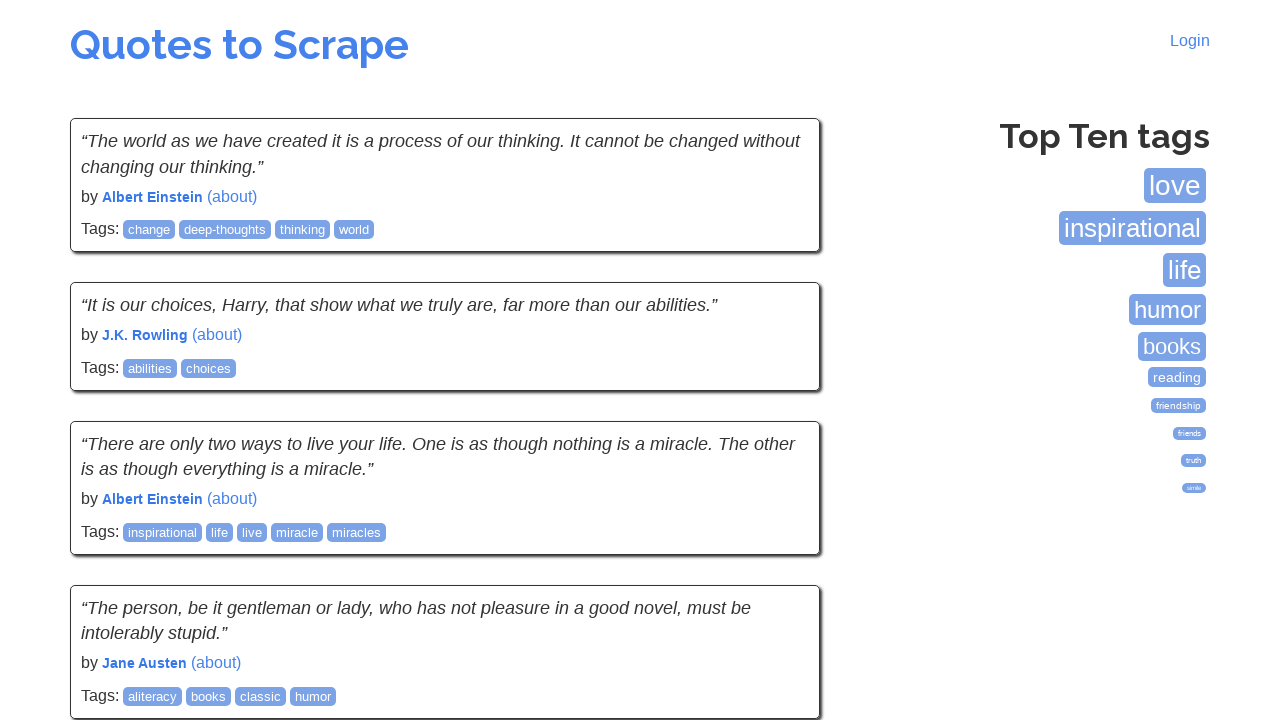

Waited for quote elements to load on page 1
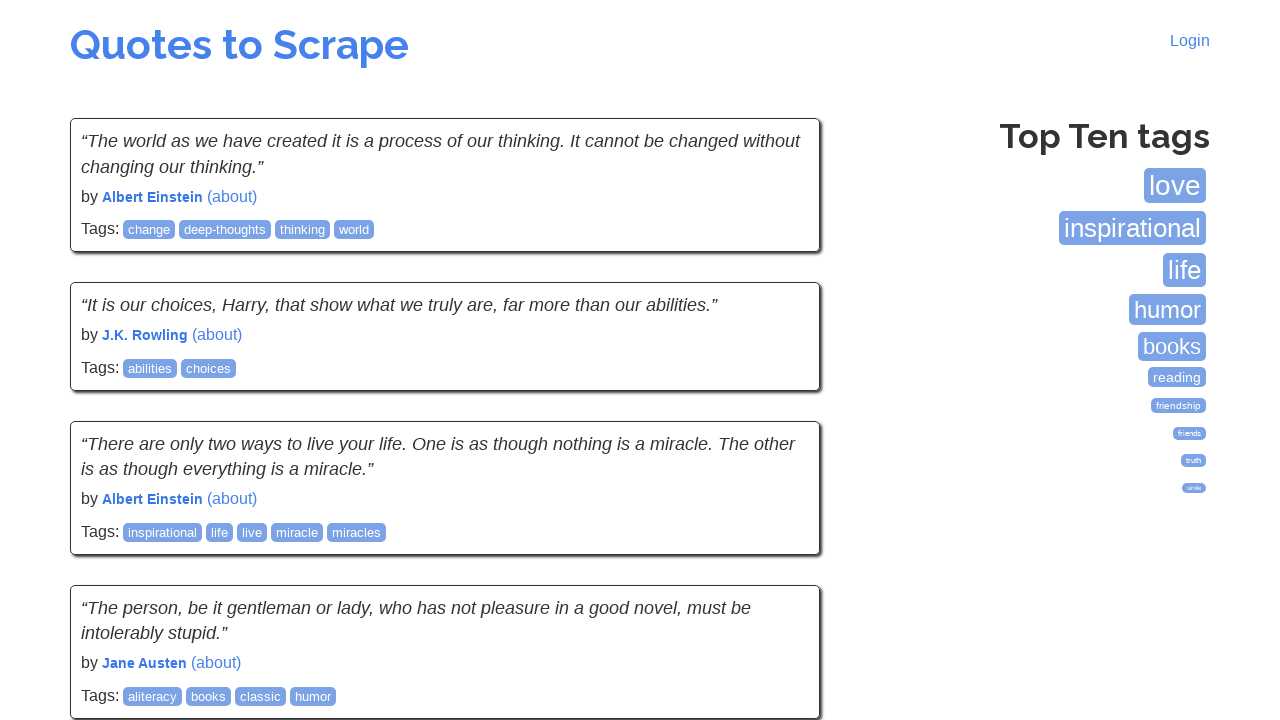

Navigated to page 2
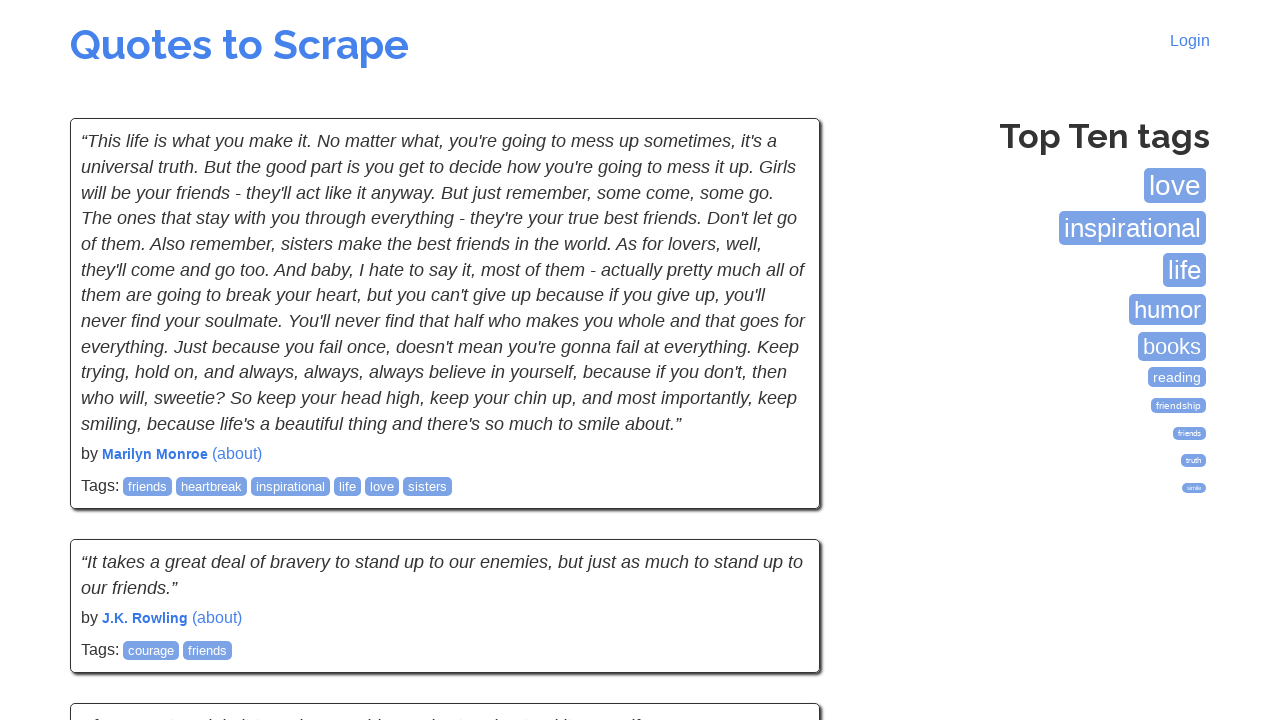

Quote elements loaded on page 2
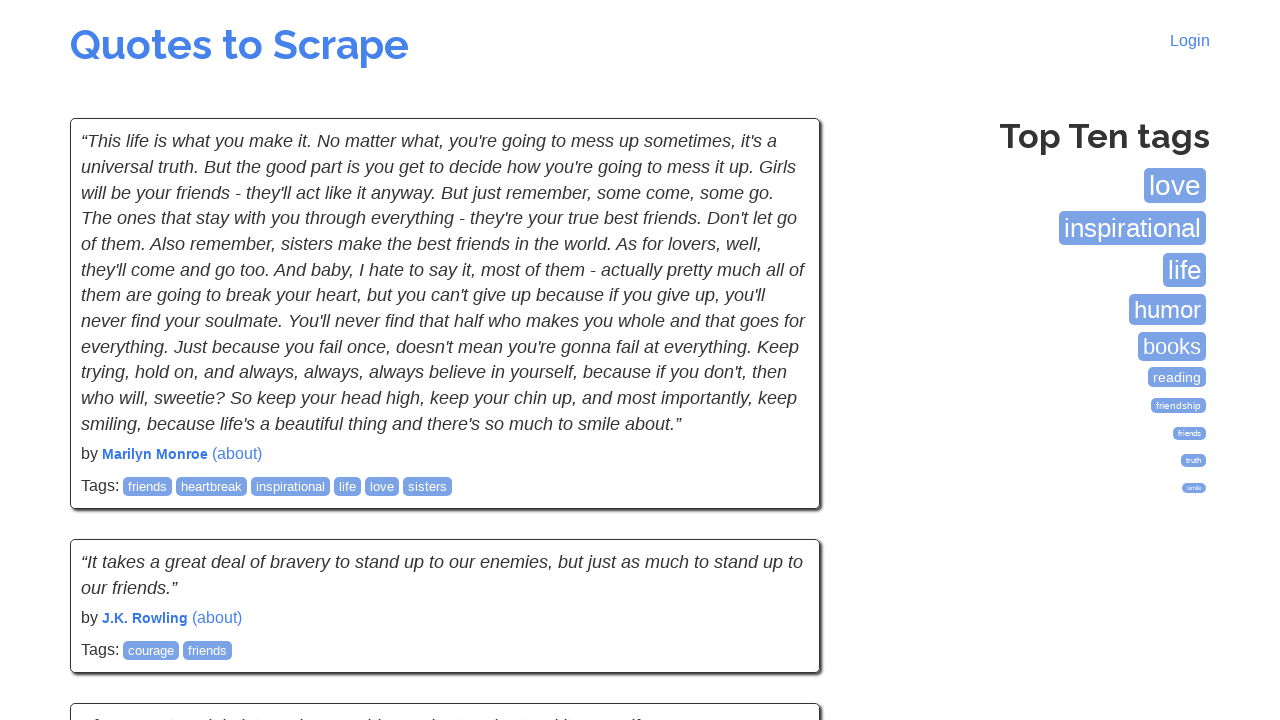

Quote text verified on page 2
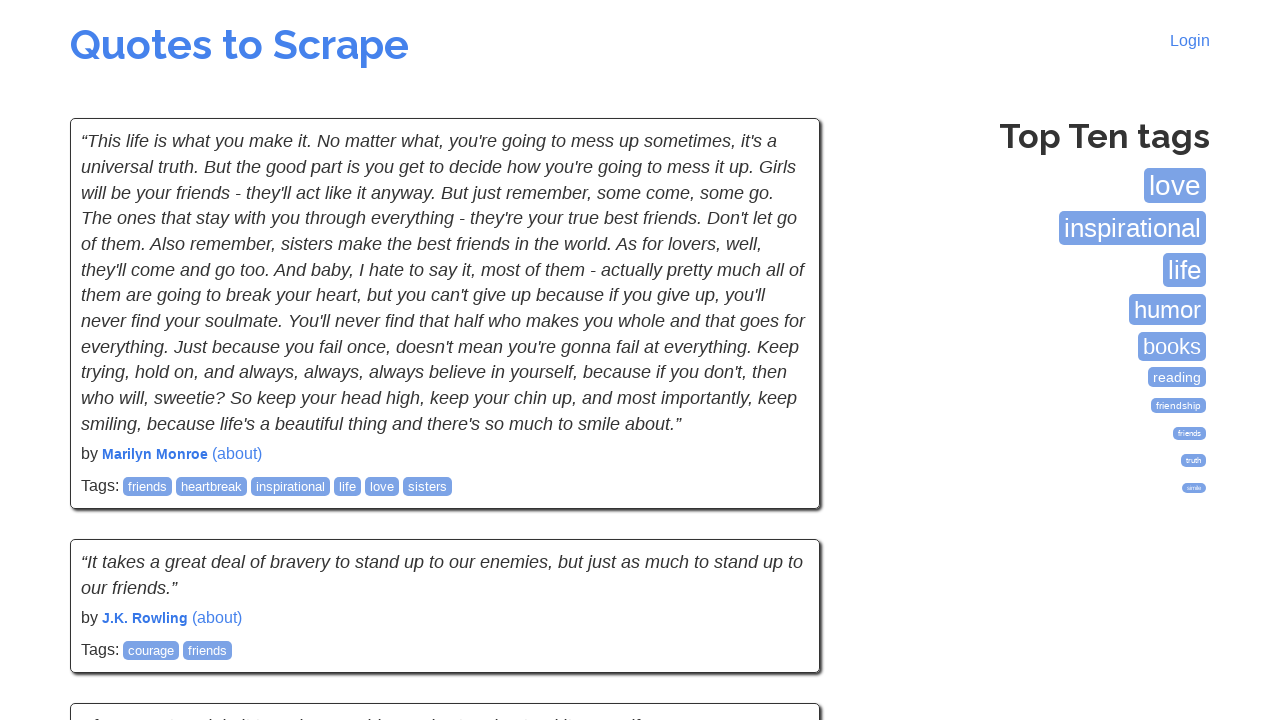

Quote author verified on page 2
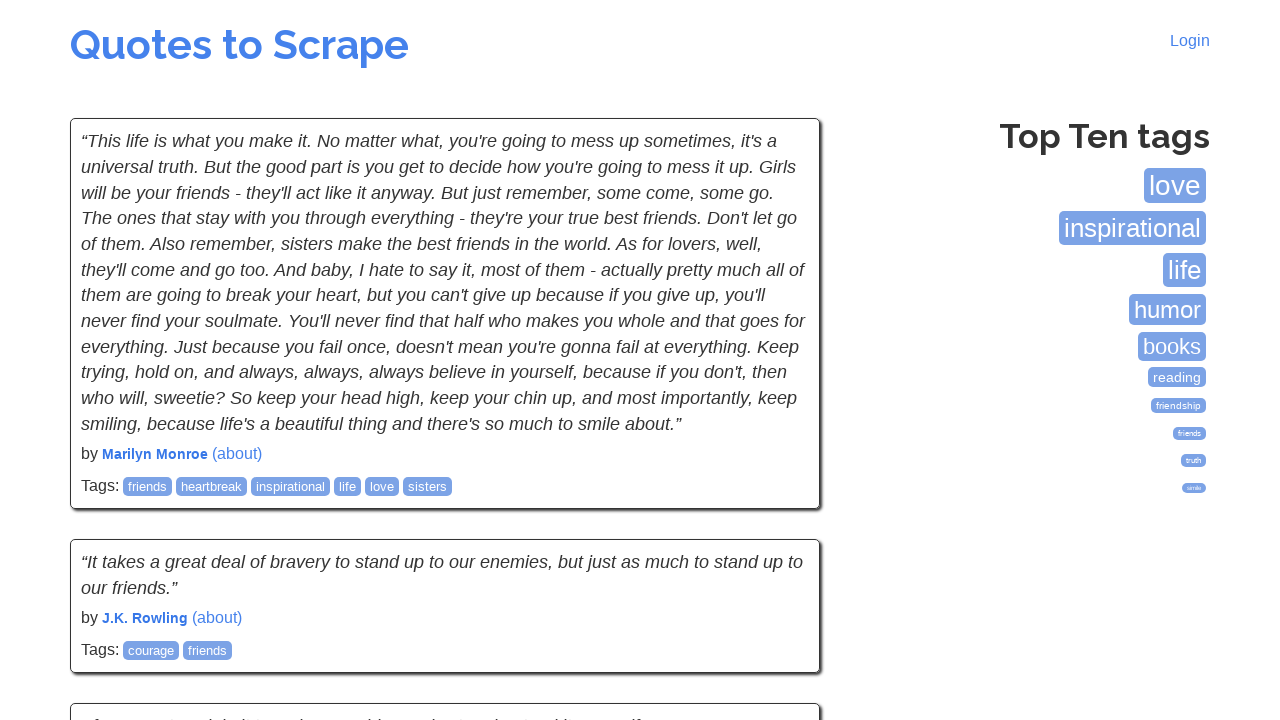

Navigated to page 3
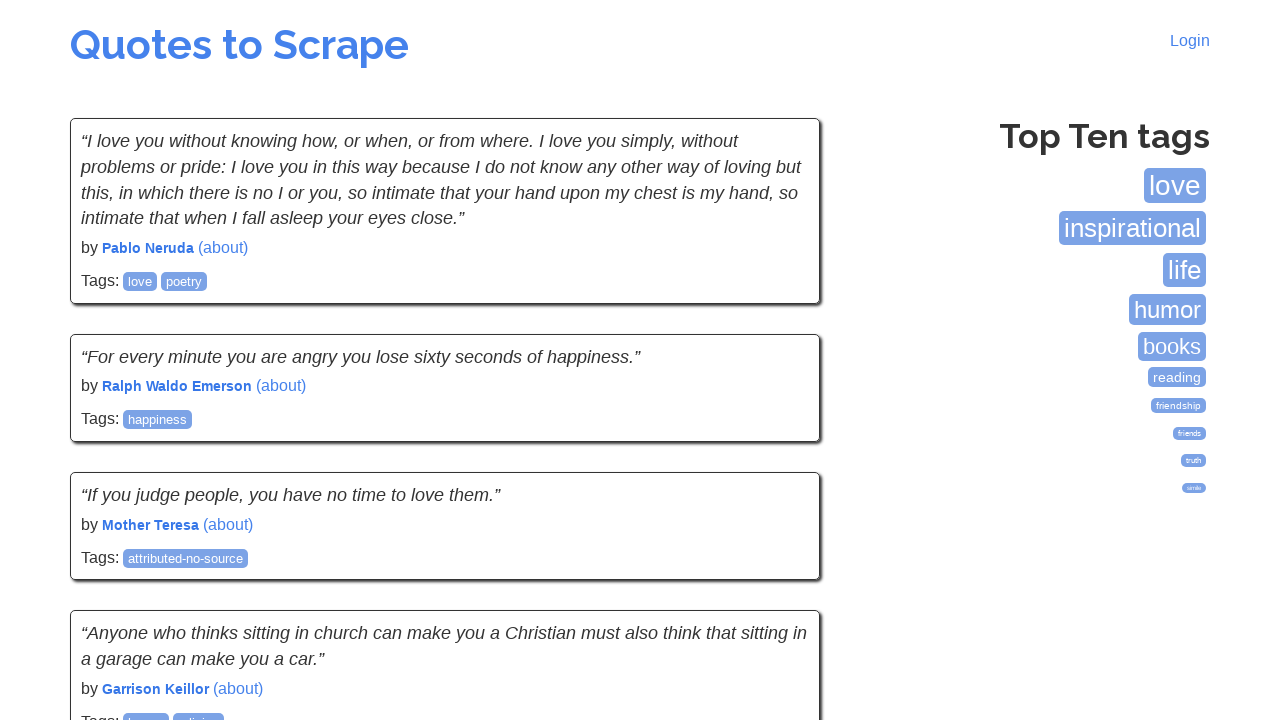

Quote elements loaded on page 3
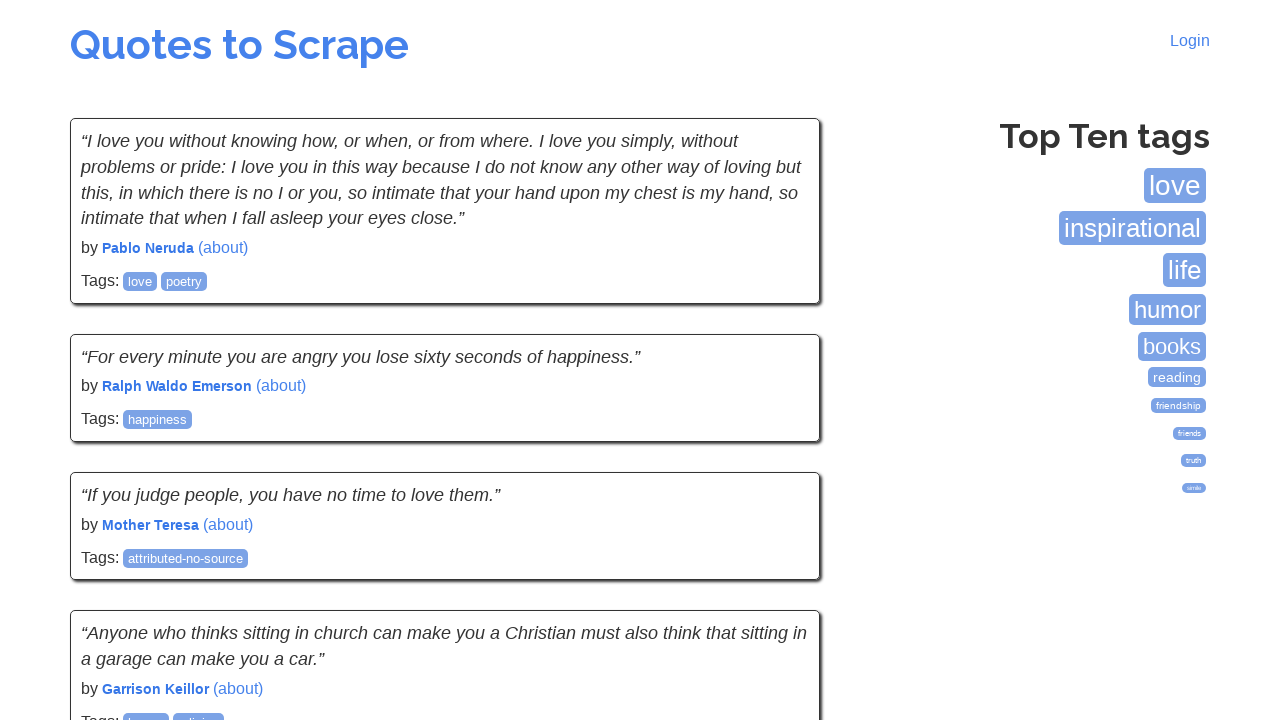

Quote text verified on page 3
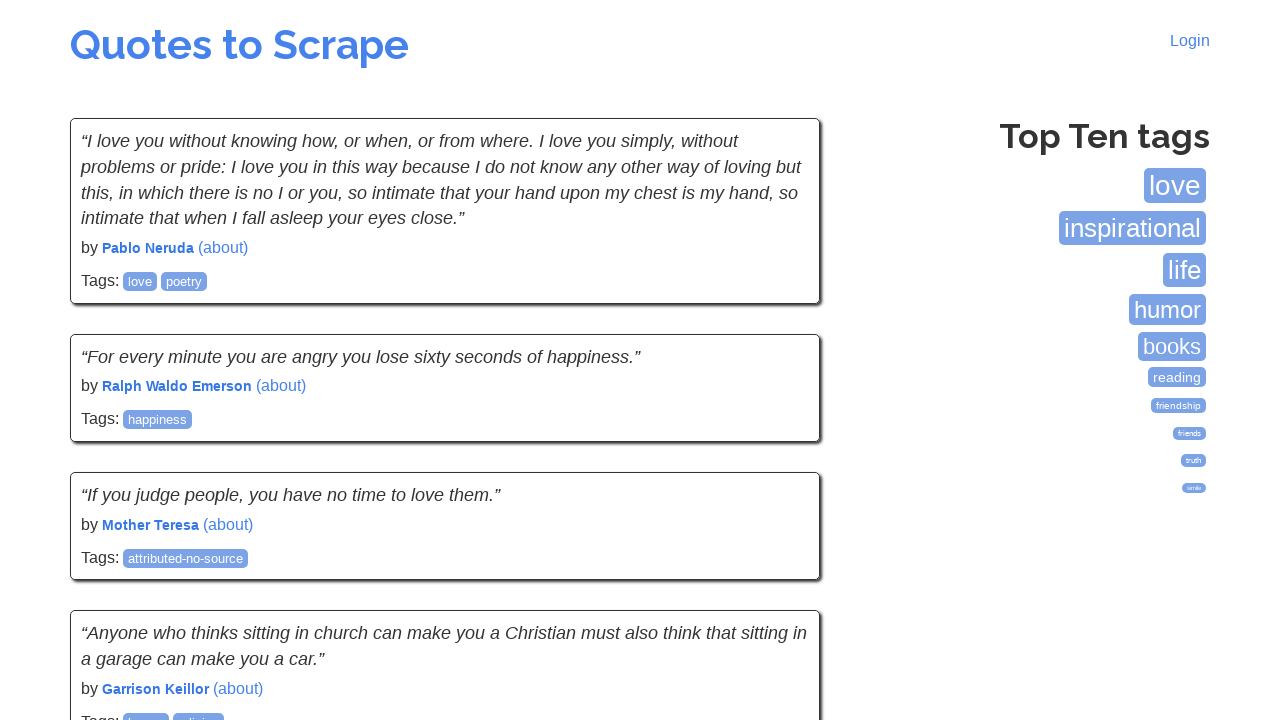

Quote author verified on page 3
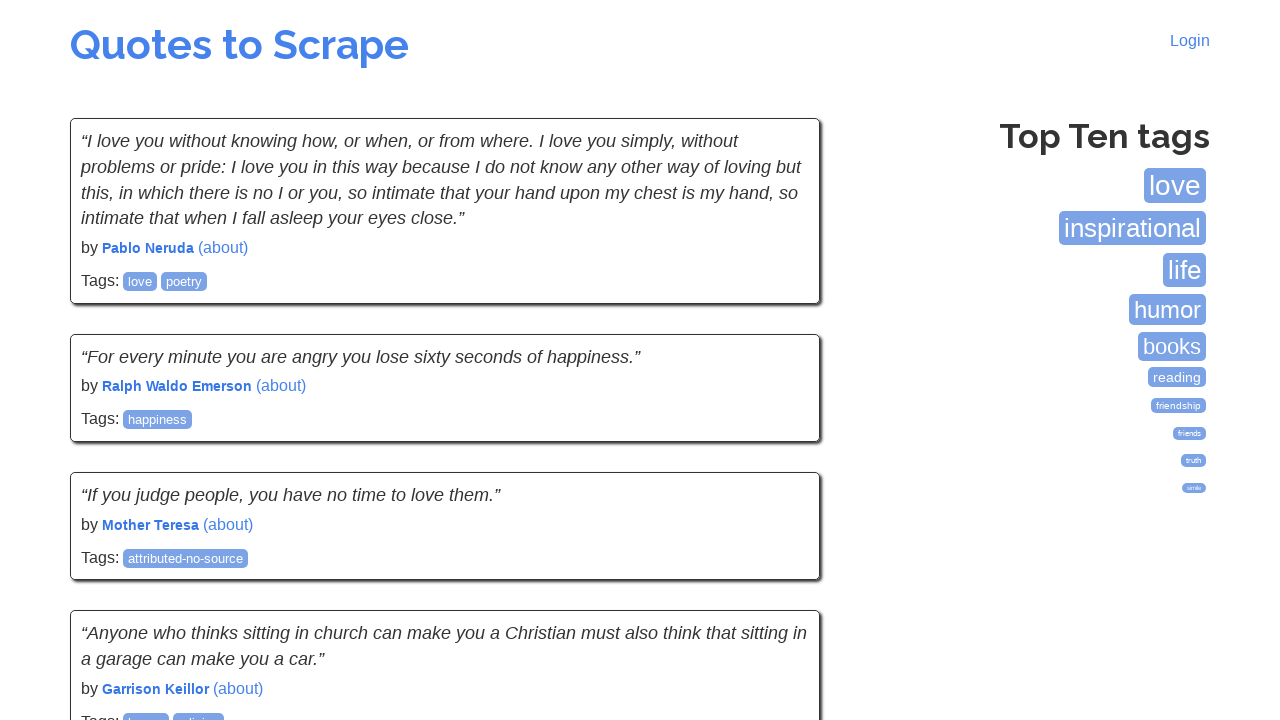

Navigated to page 4
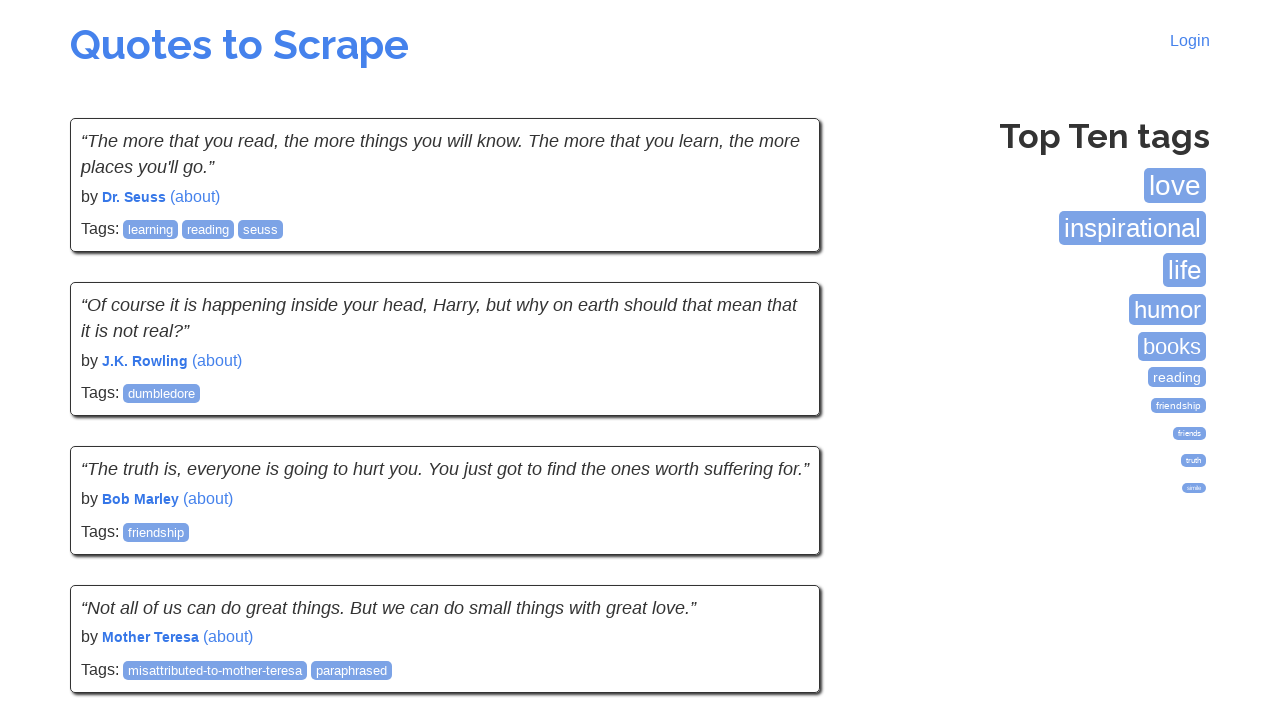

Quote elements loaded on page 4
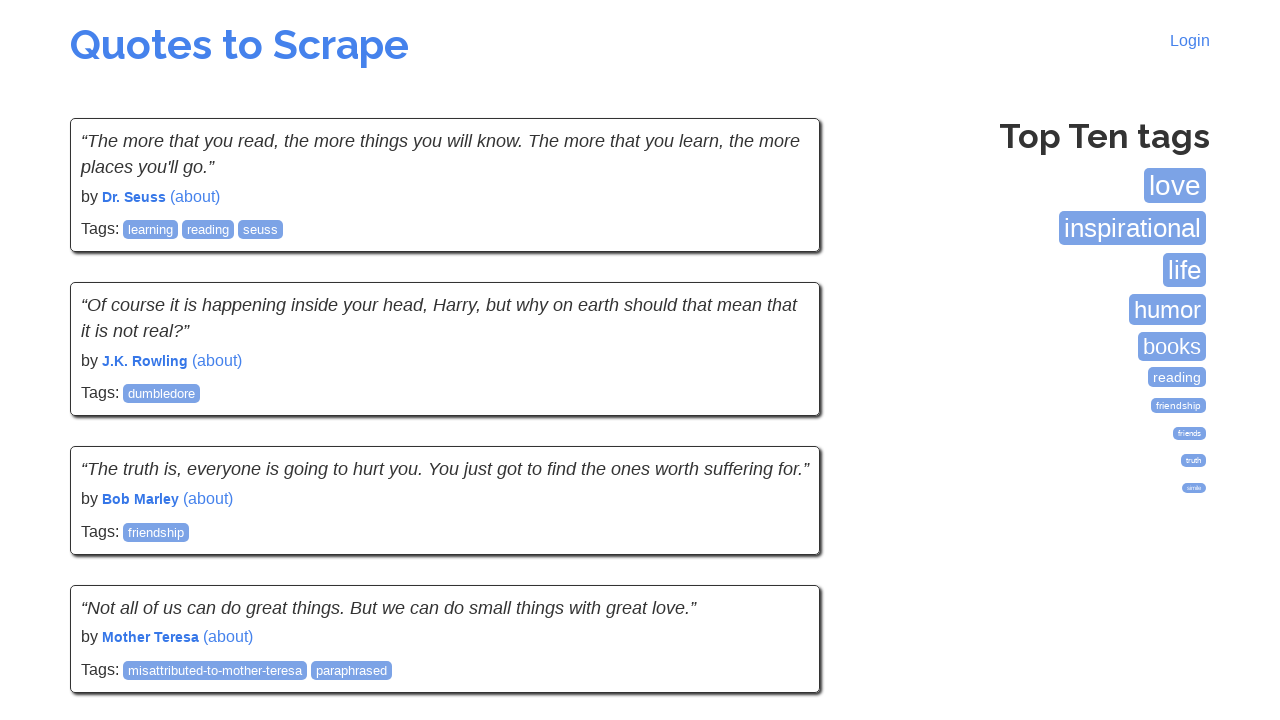

Quote text verified on page 4
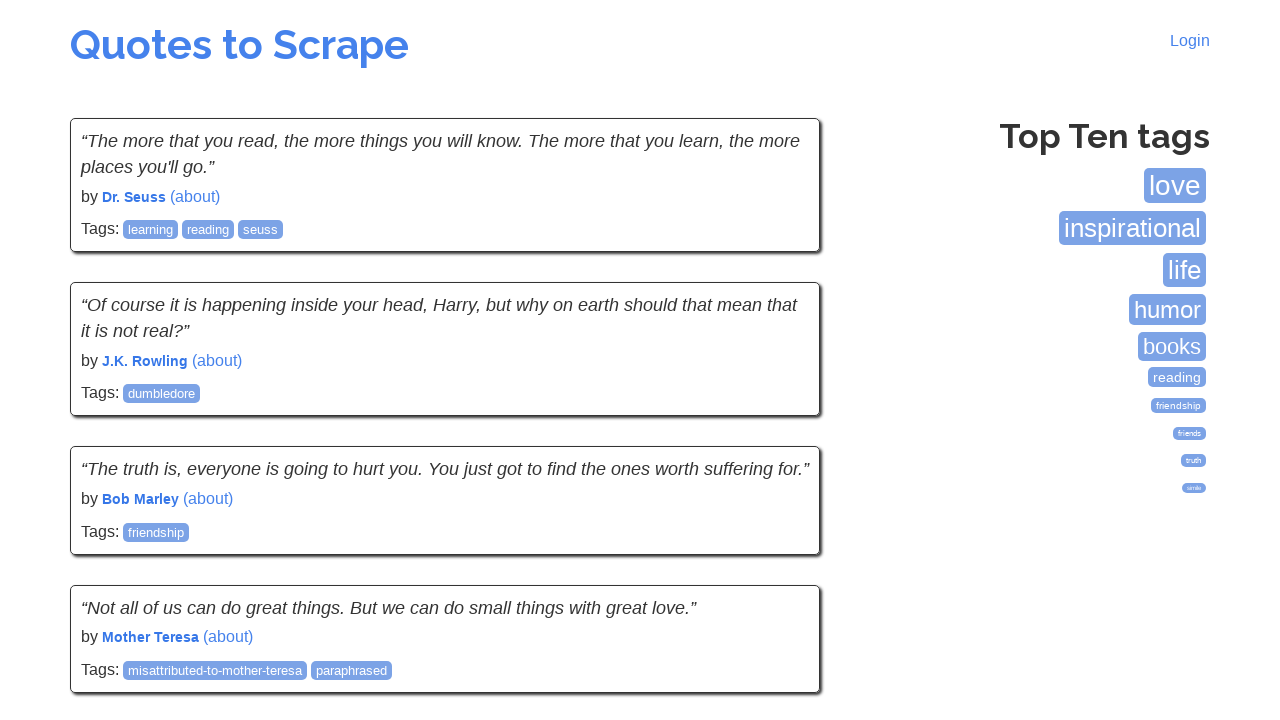

Quote author verified on page 4
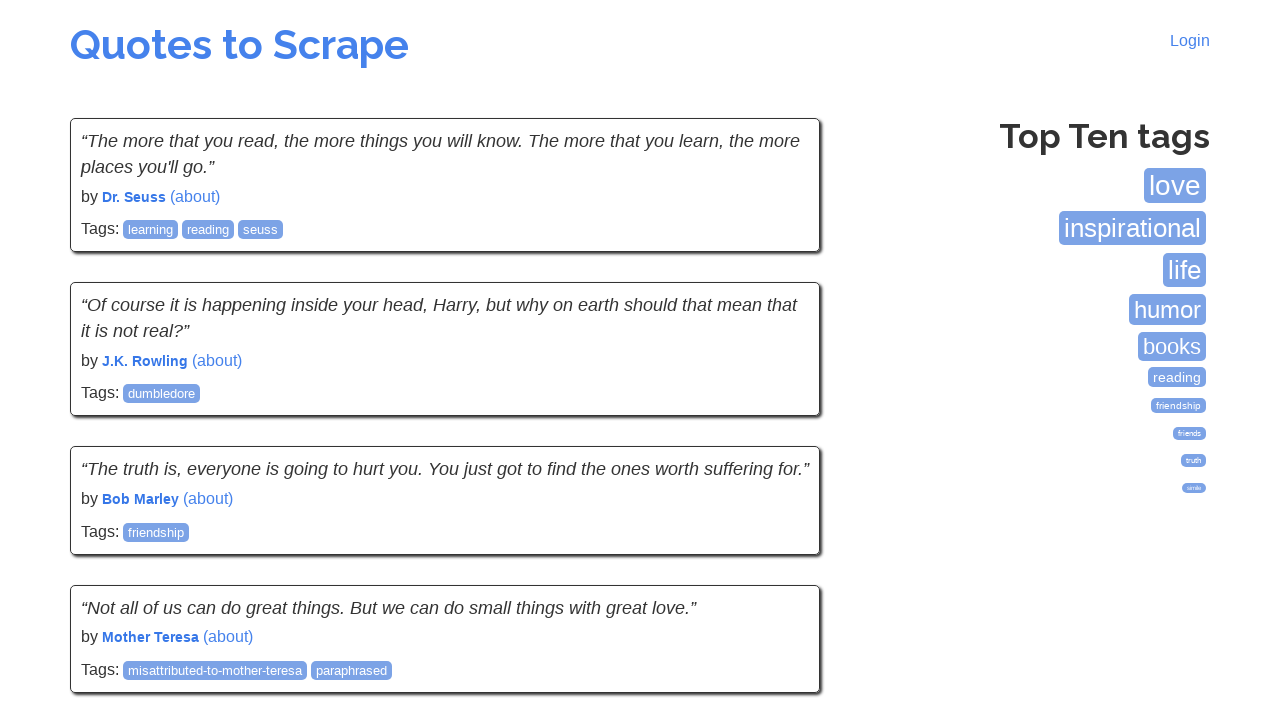

Navigated to page 5
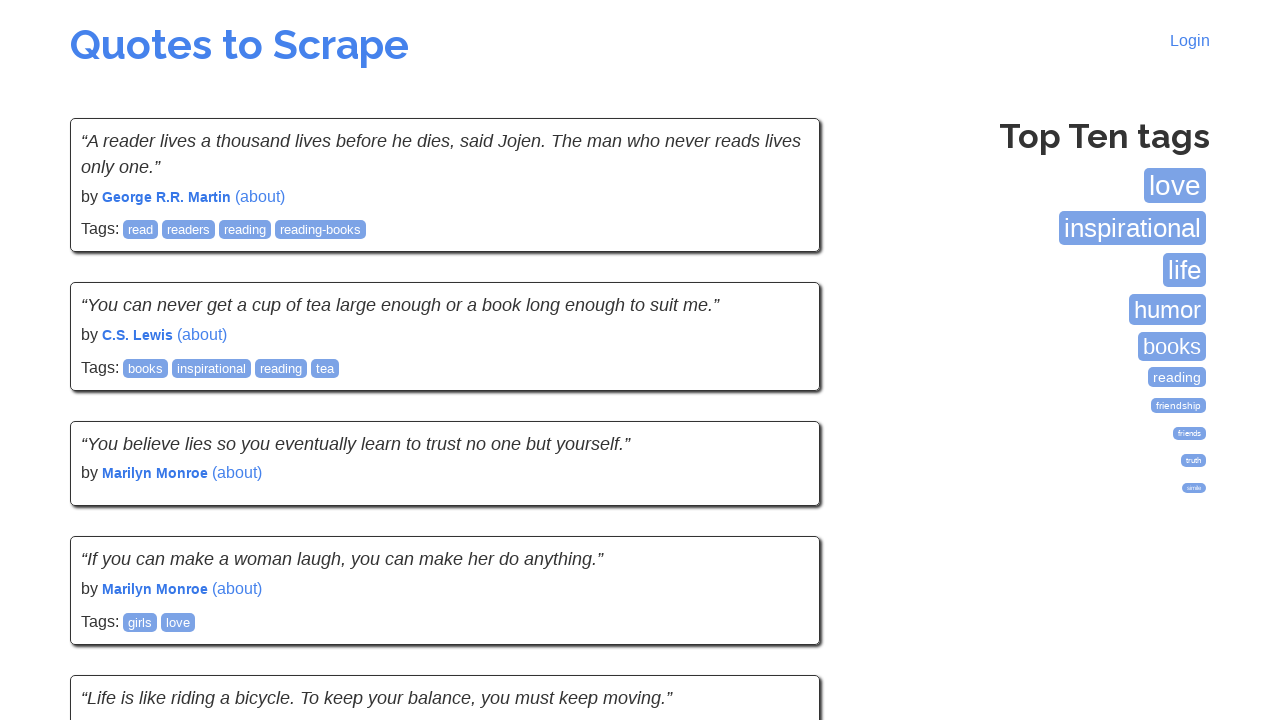

Quote elements loaded on page 5
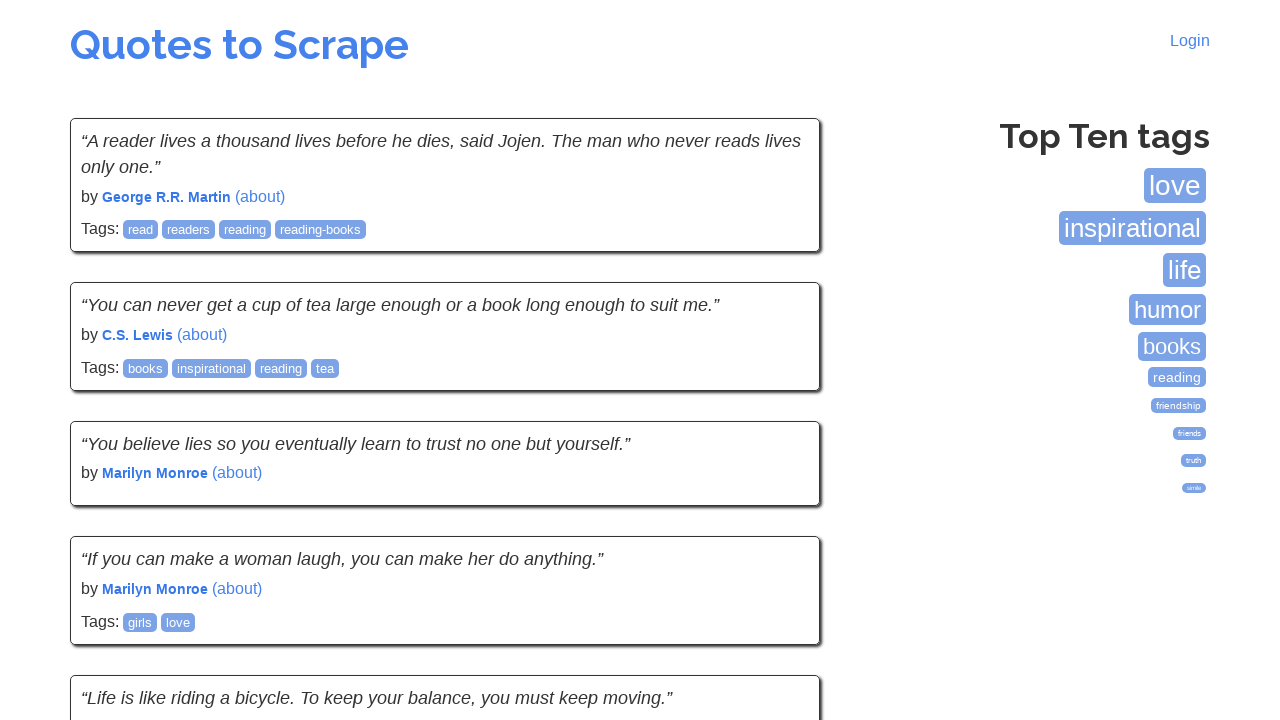

Quote text verified on page 5
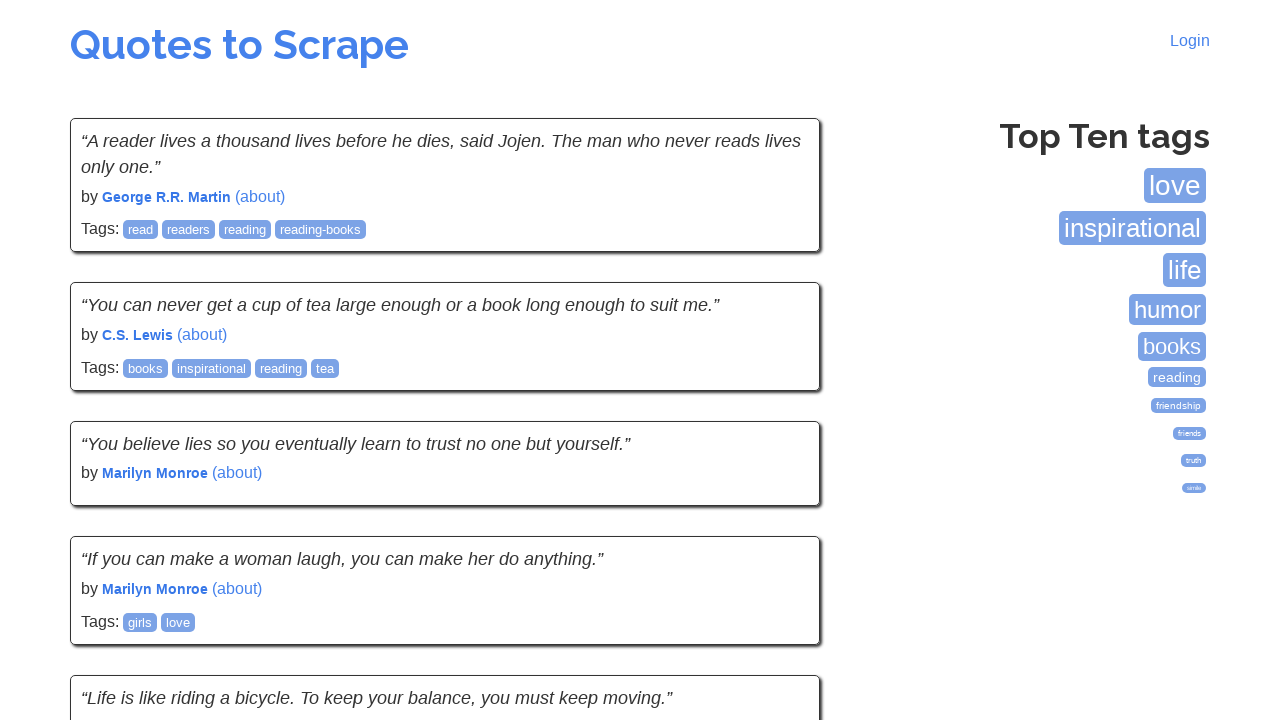

Quote author verified on page 5
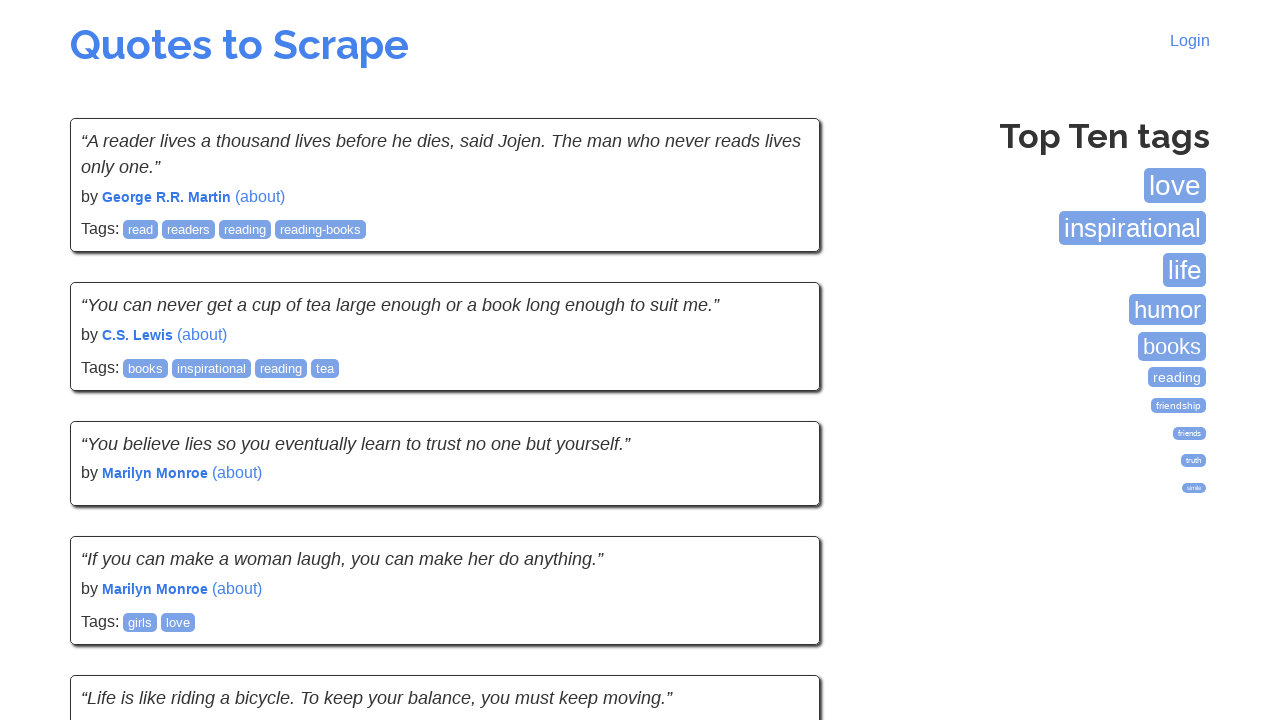

Navigated to page 6
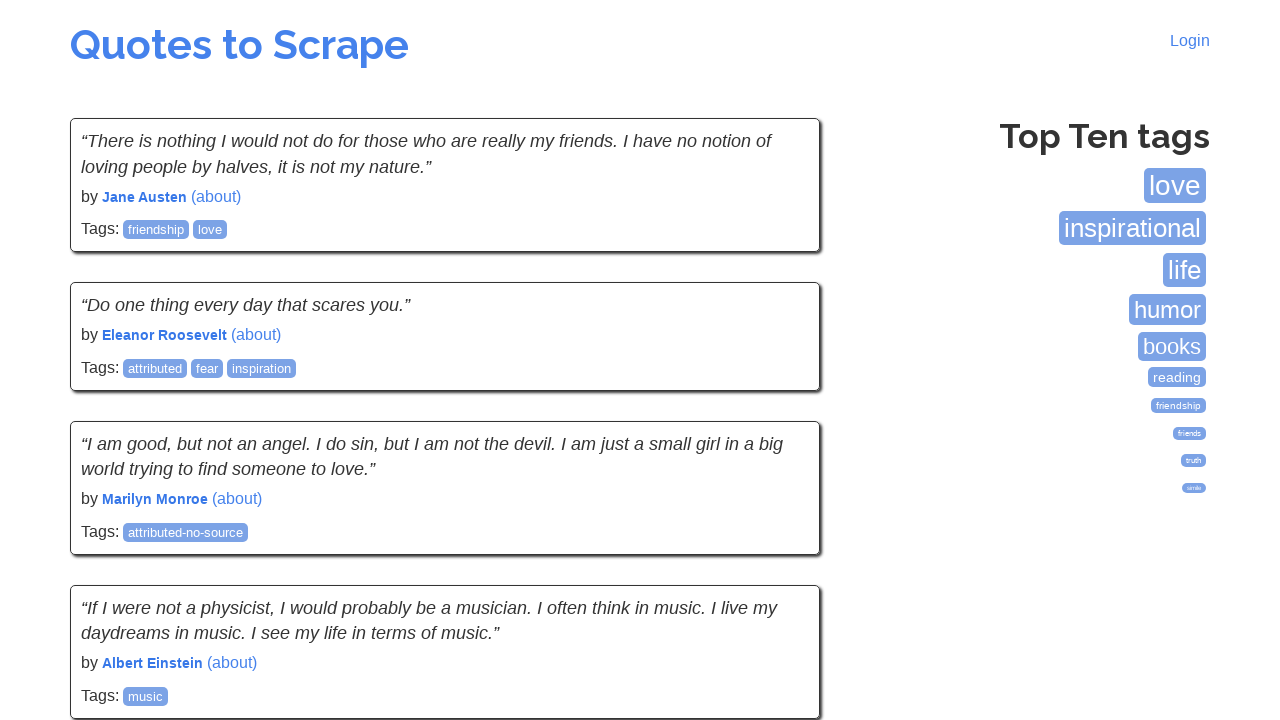

Quote elements loaded on page 6
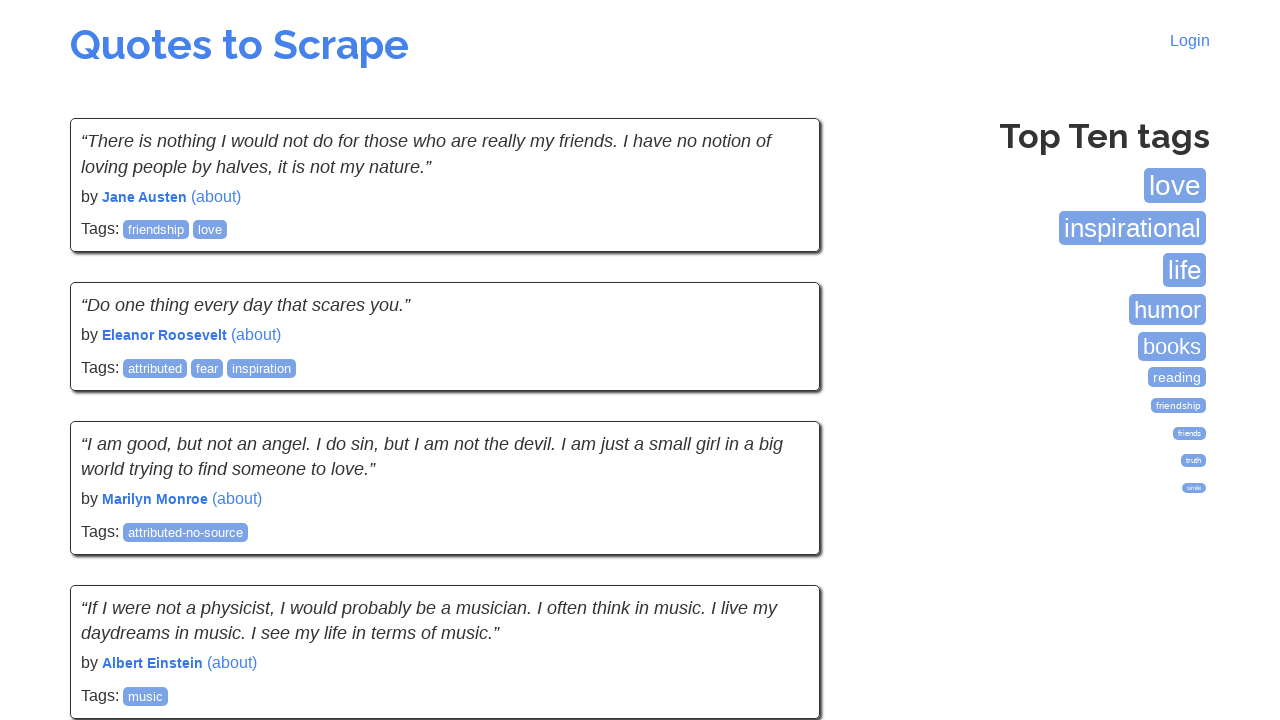

Quote text verified on page 6
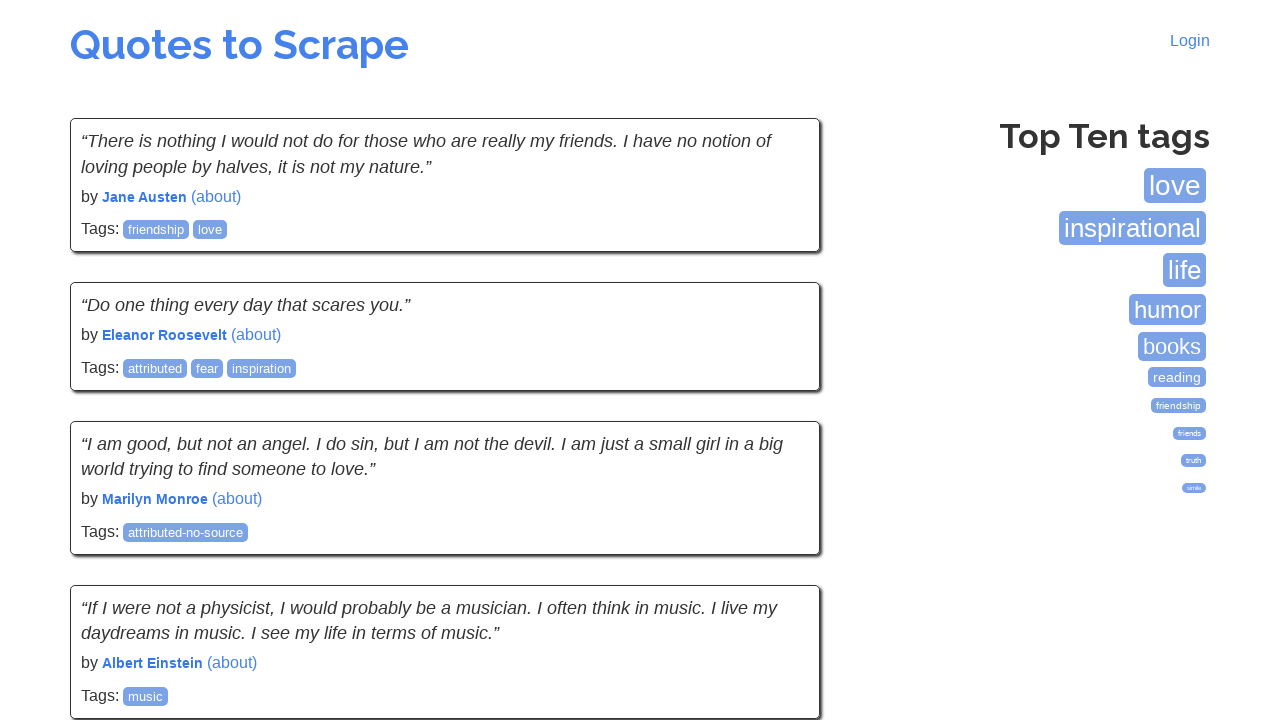

Quote author verified on page 6
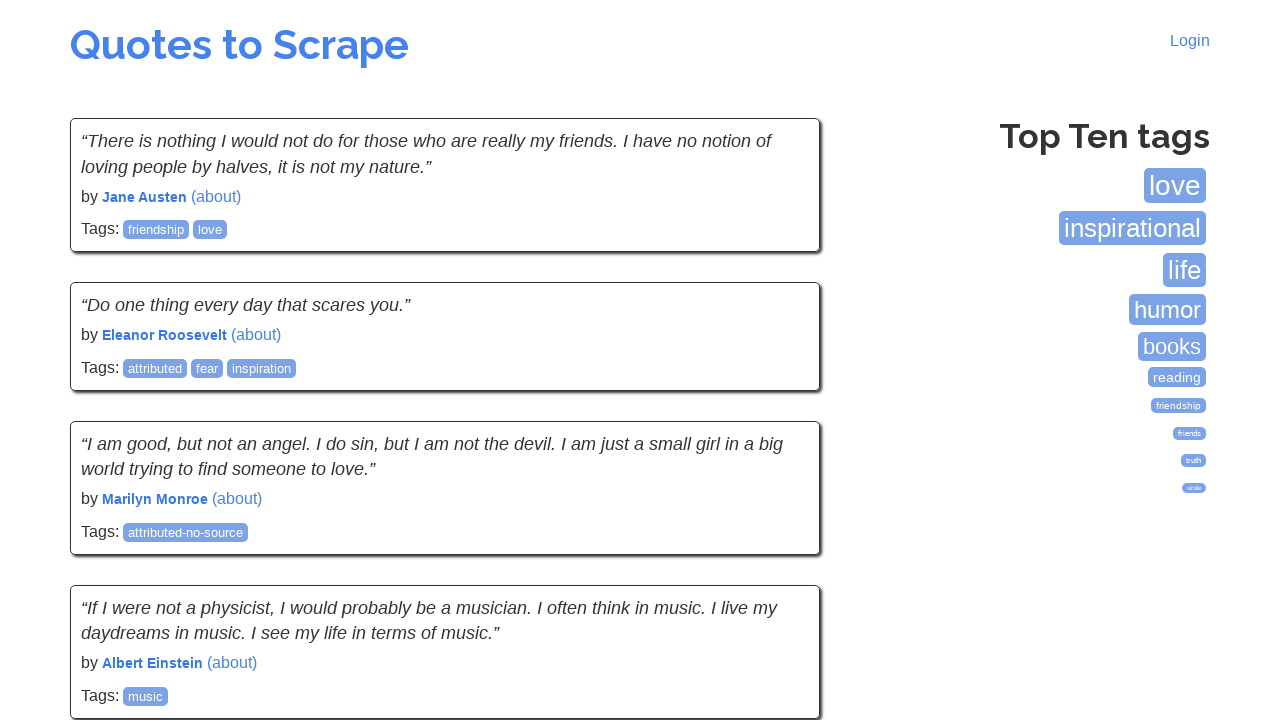

Navigated to page 7
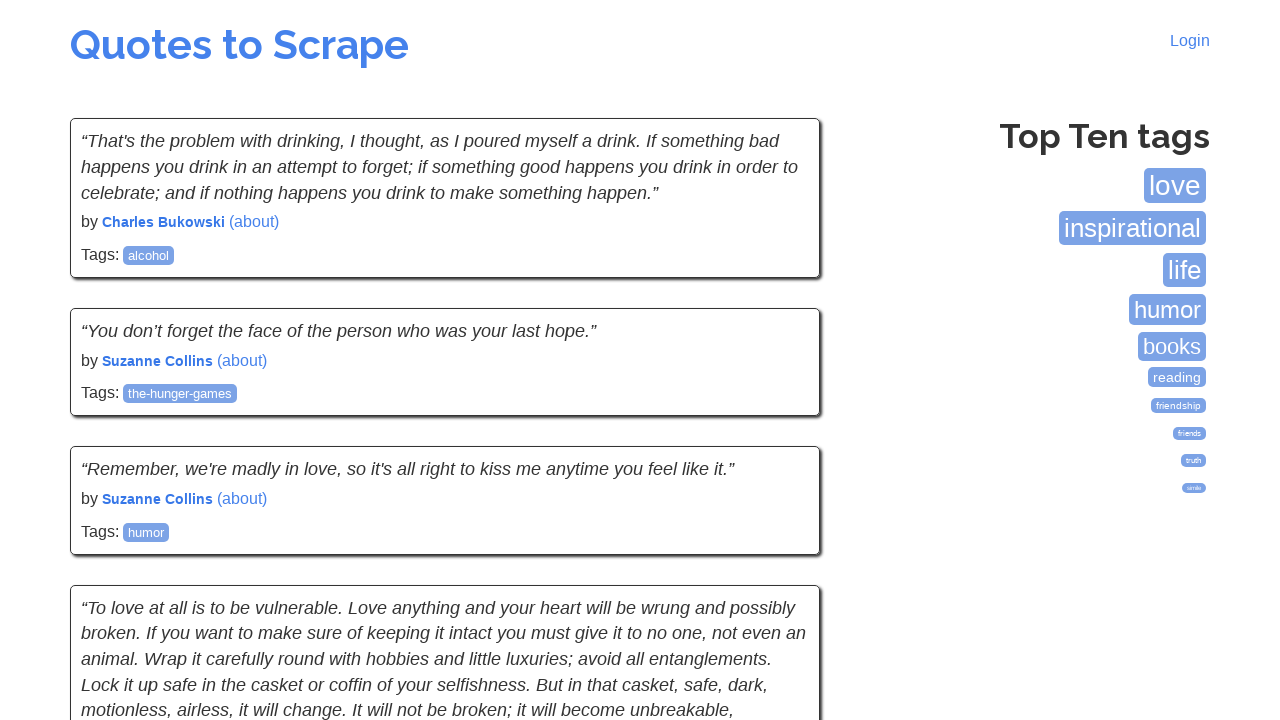

Quote elements loaded on page 7
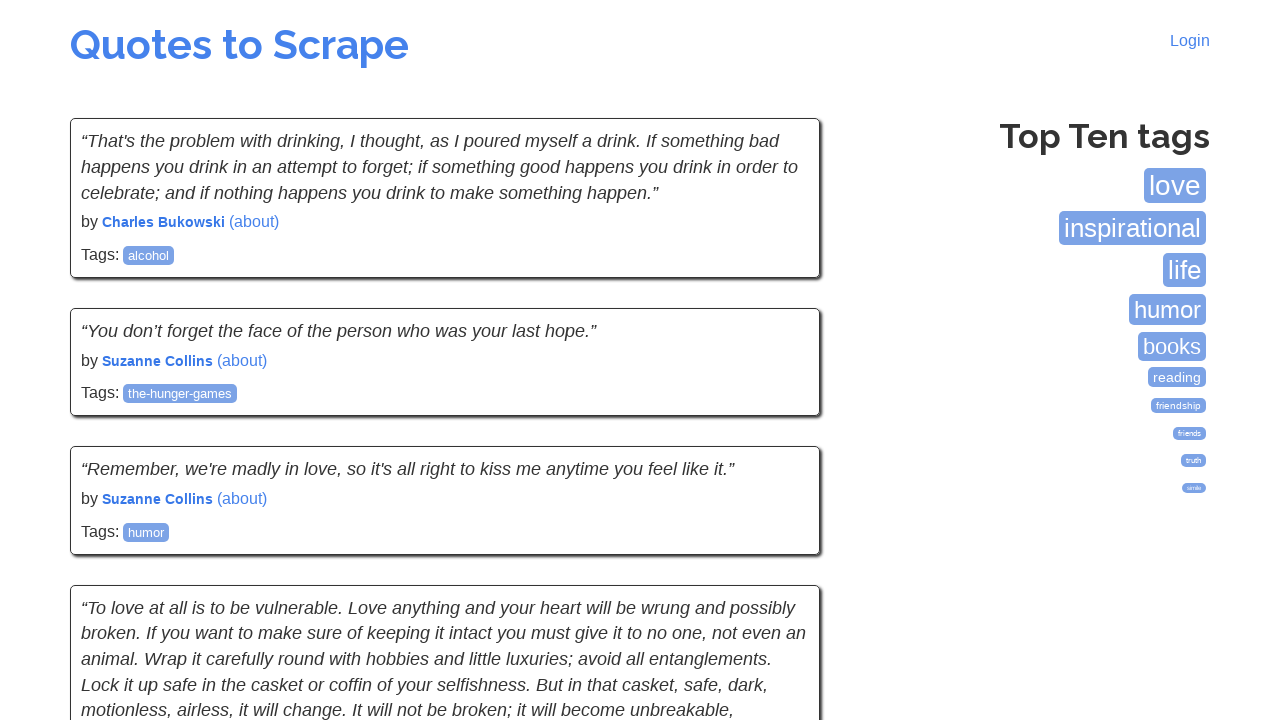

Quote text verified on page 7
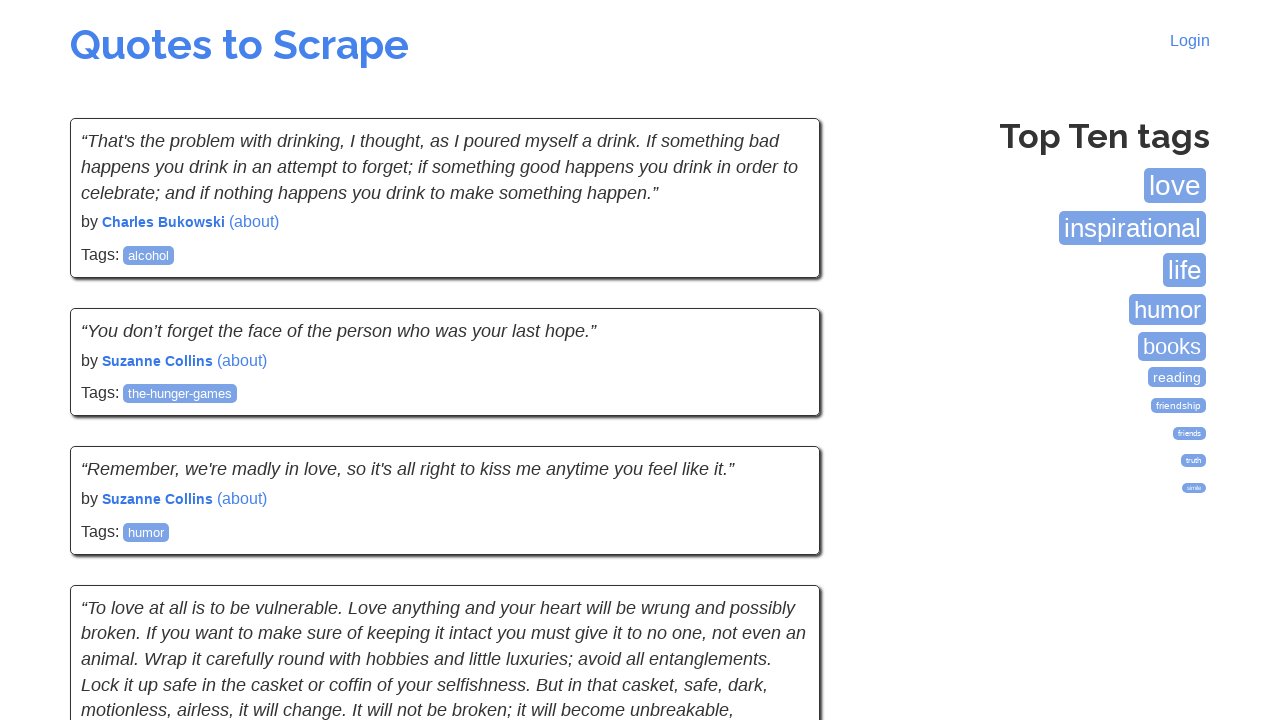

Quote author verified on page 7
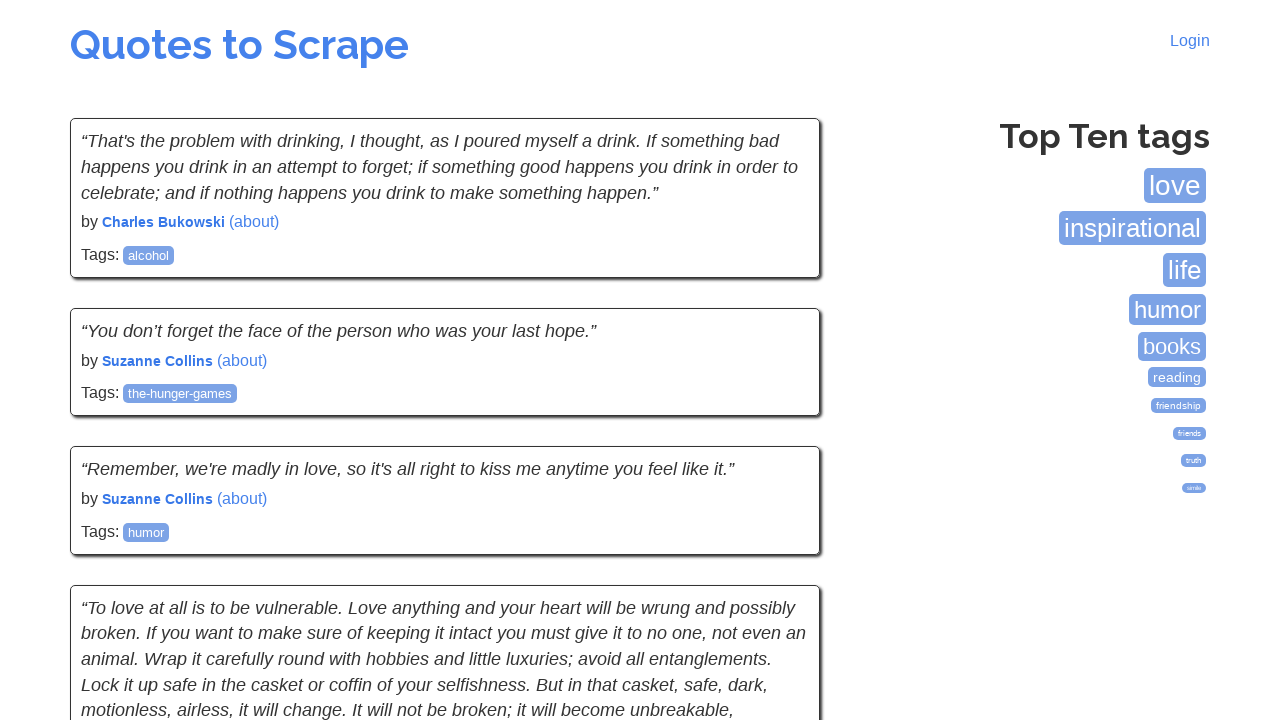

Navigated to page 8
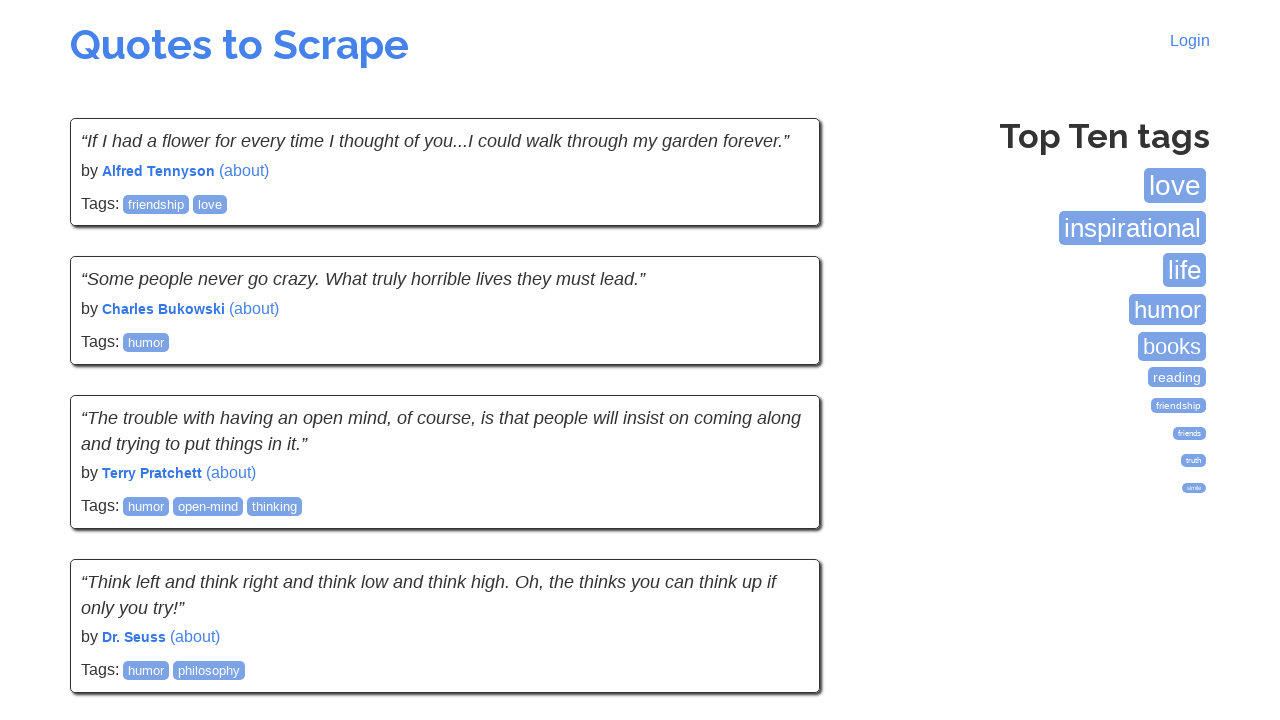

Quote elements loaded on page 8
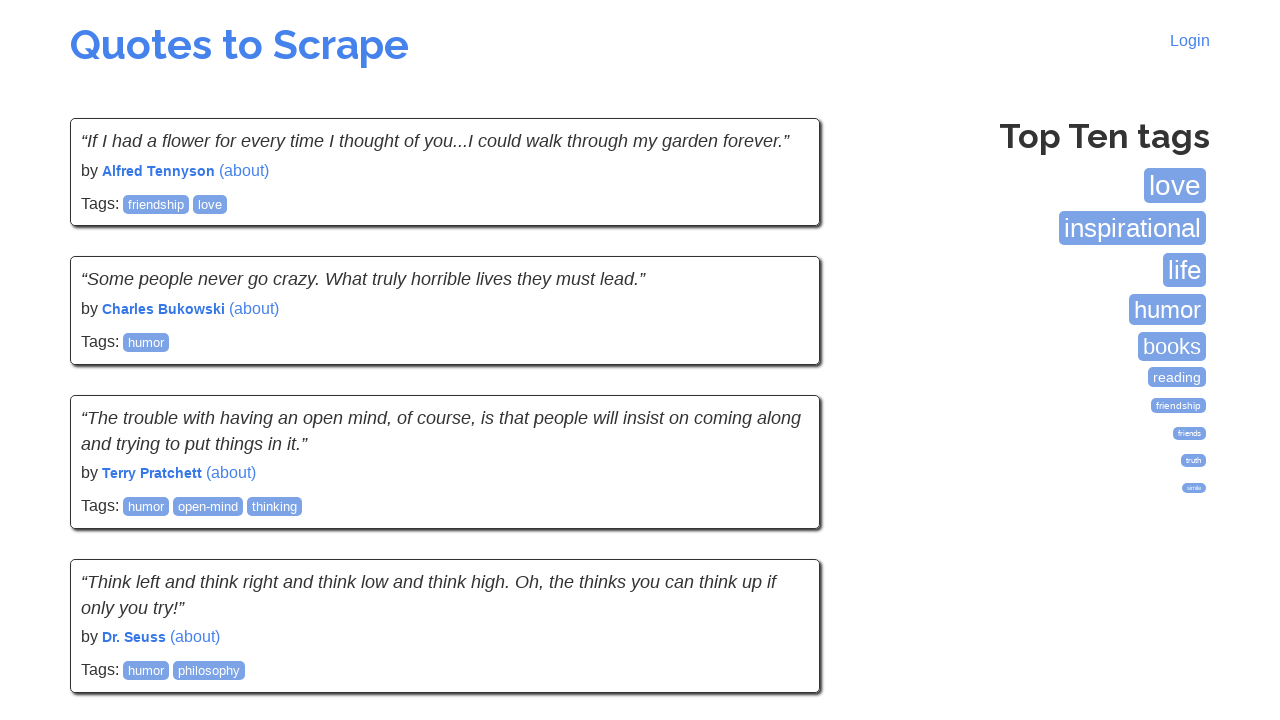

Quote text verified on page 8
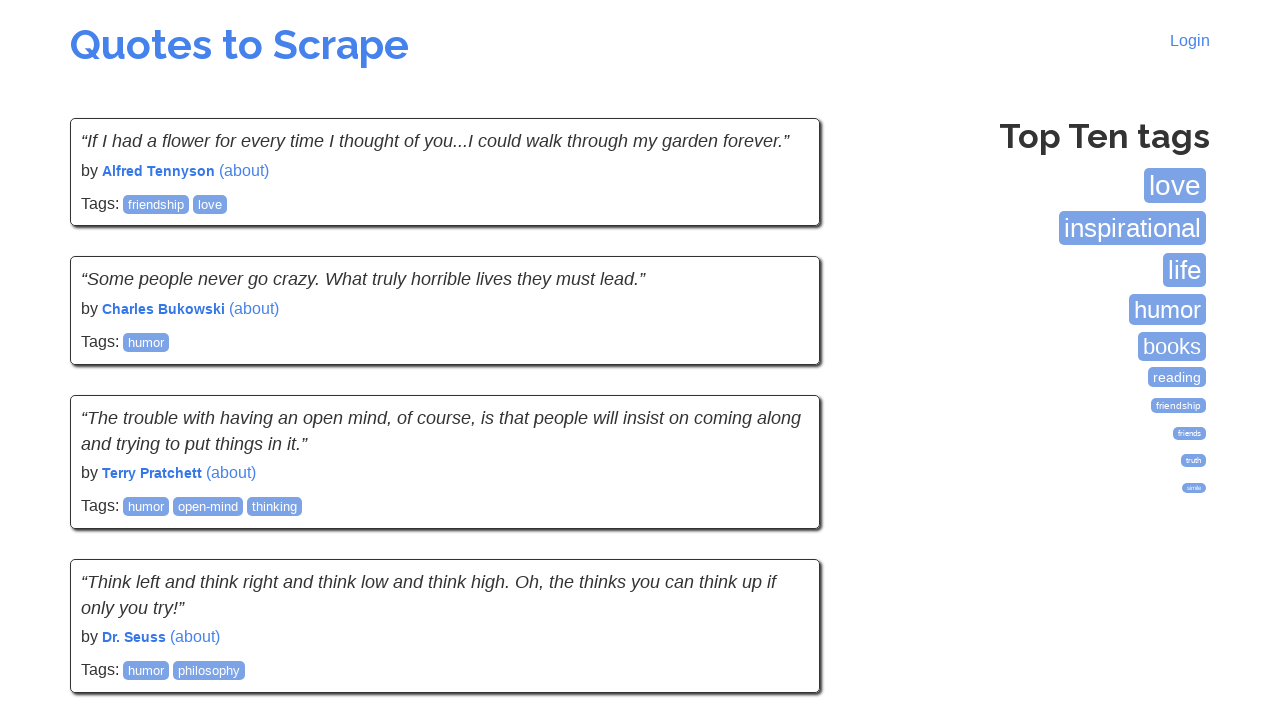

Quote author verified on page 8
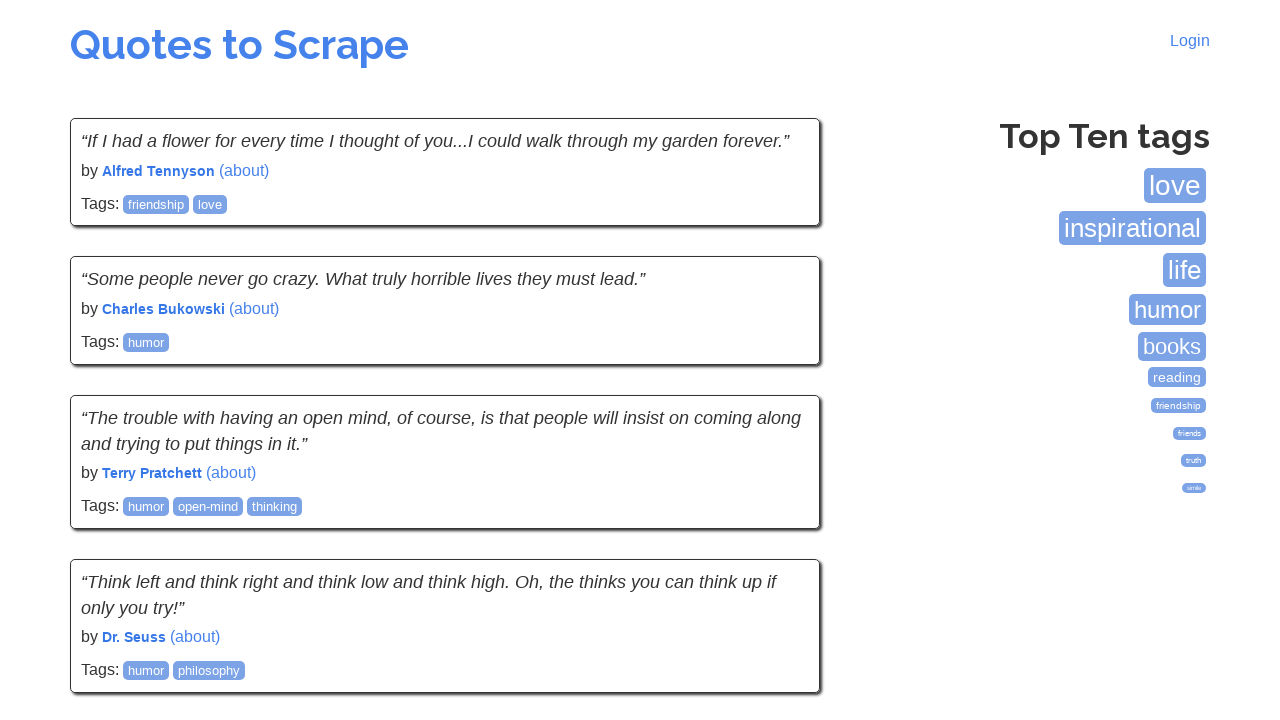

Navigated to page 9
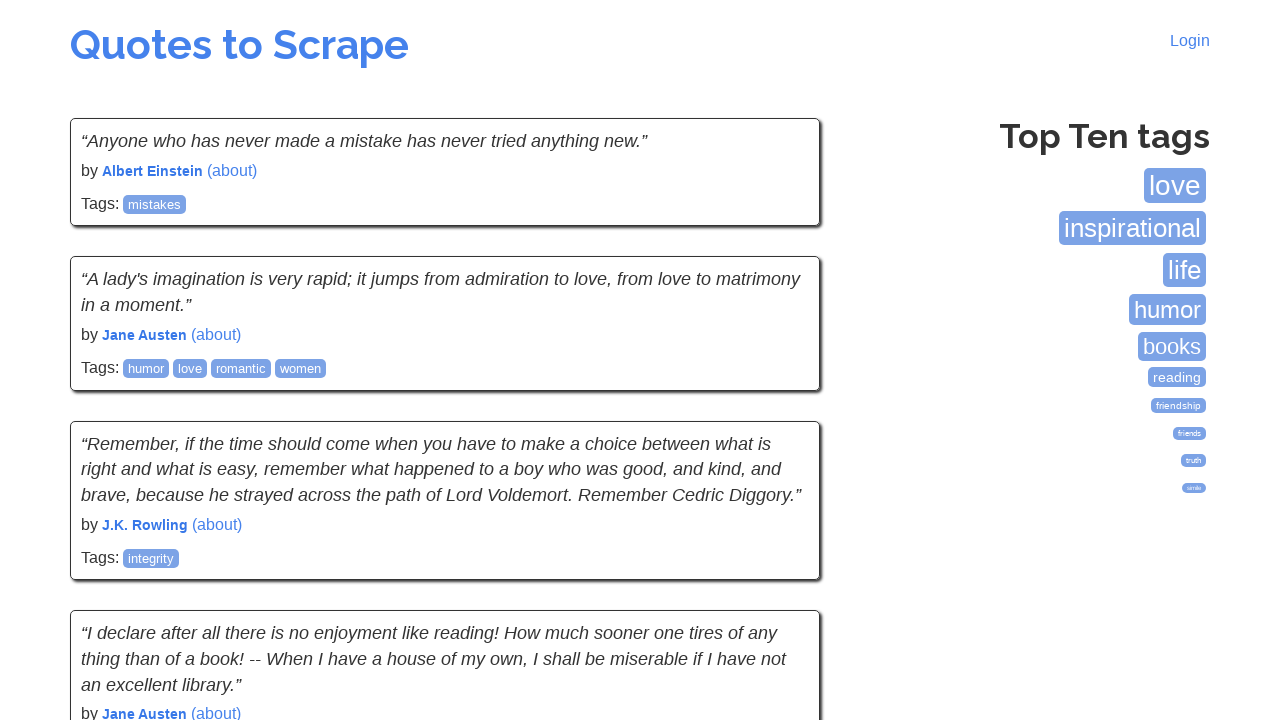

Quote elements loaded on page 9
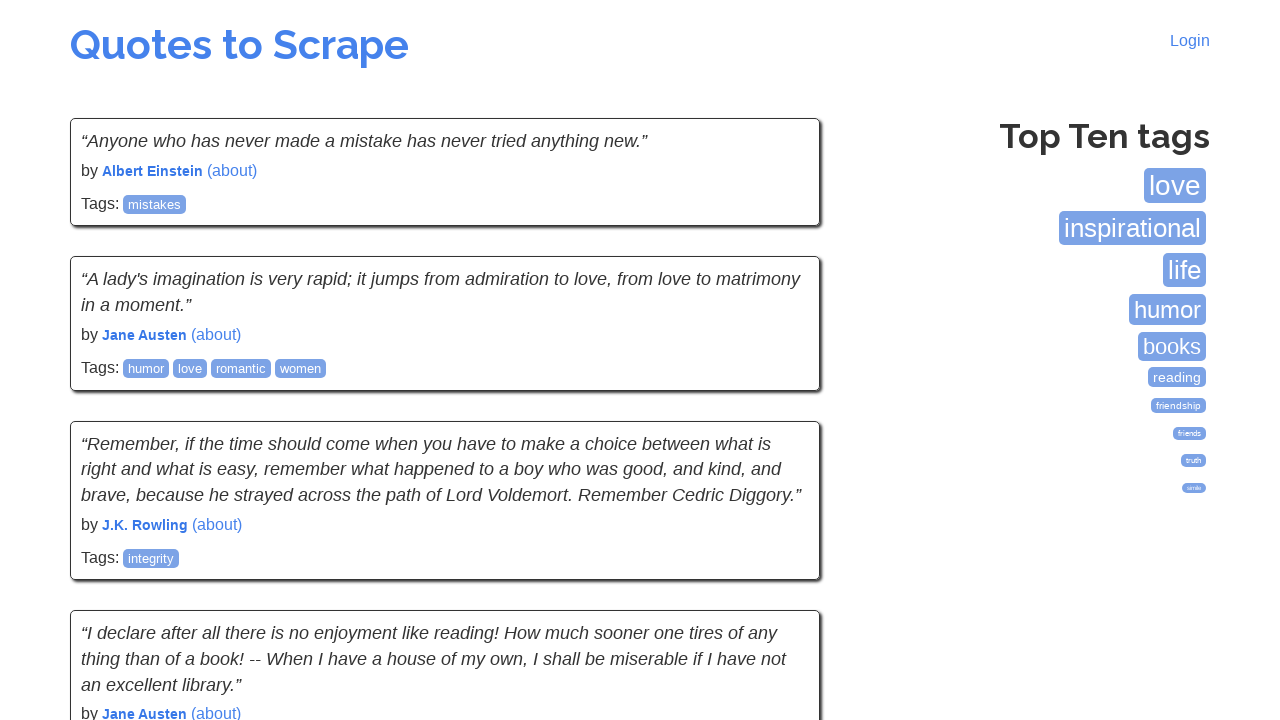

Quote text verified on page 9
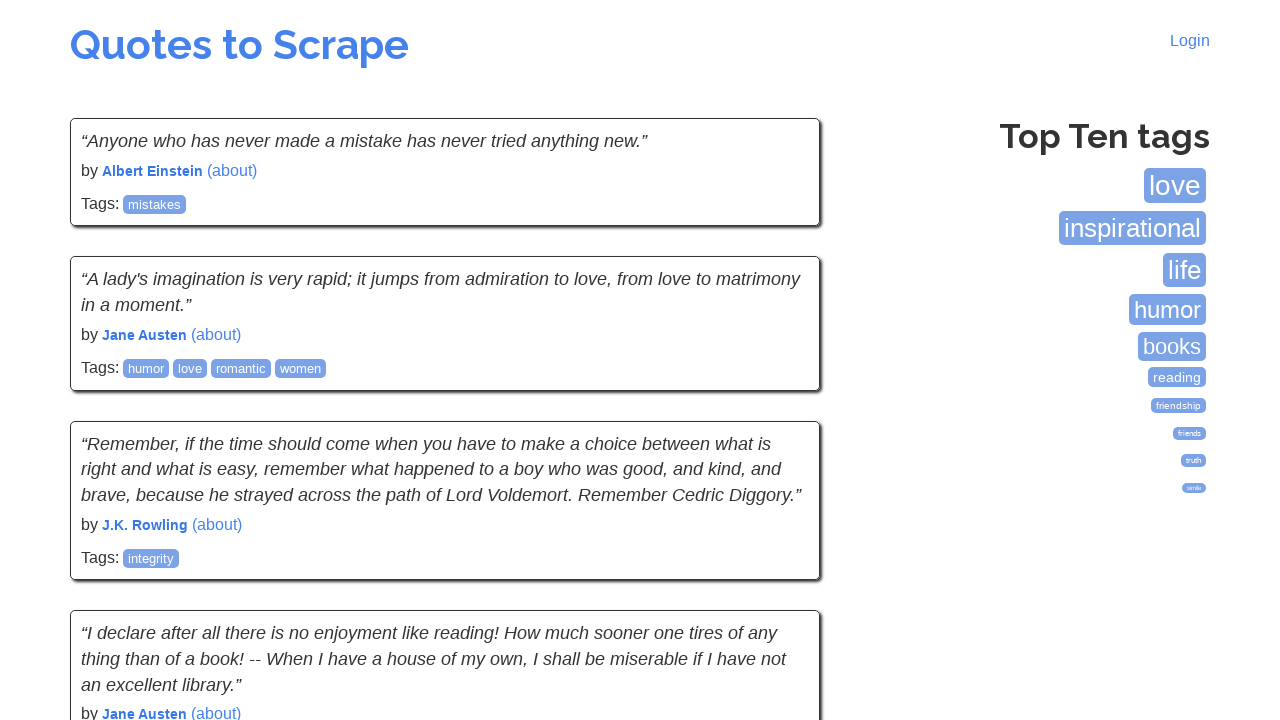

Quote author verified on page 9
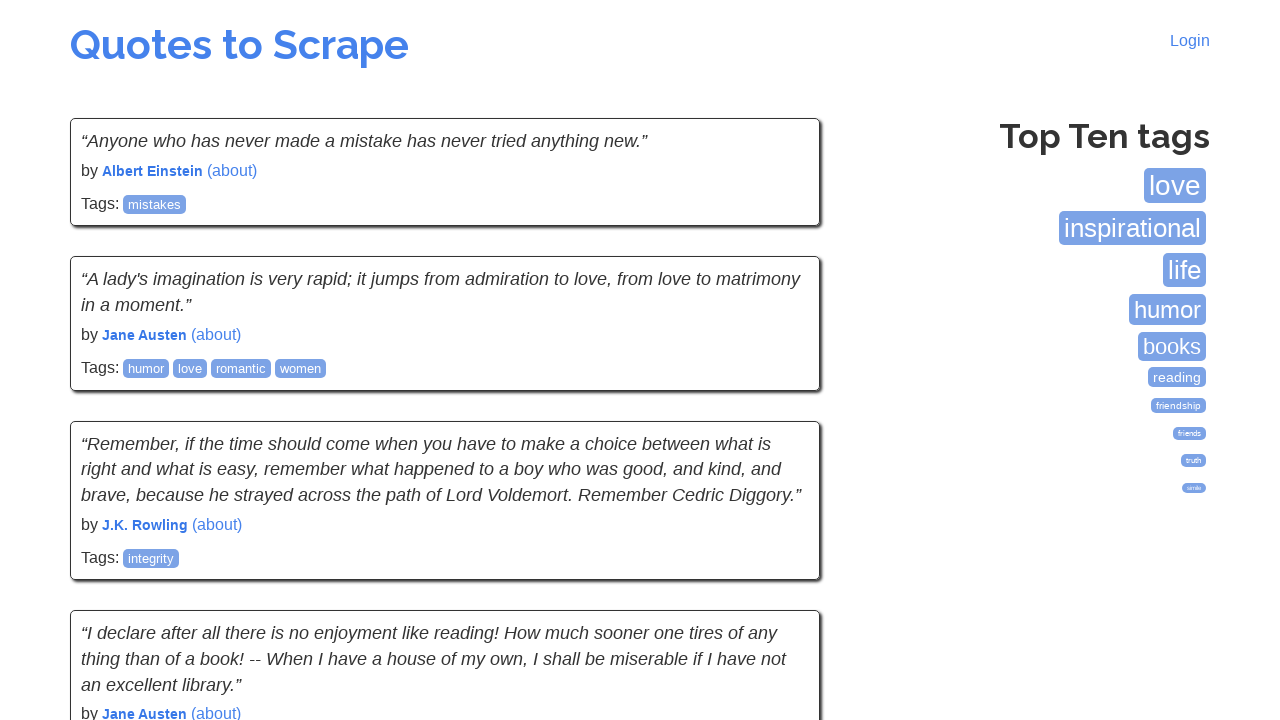

Navigated to page 10
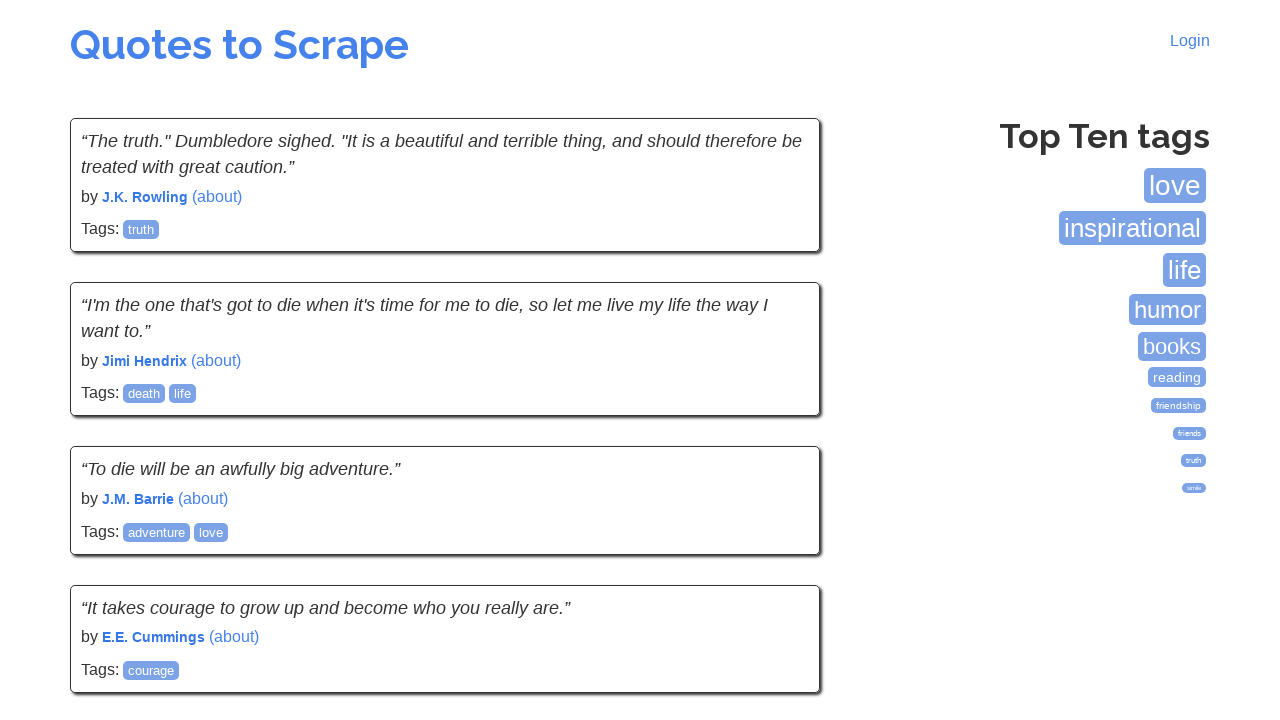

Quote elements loaded on page 10
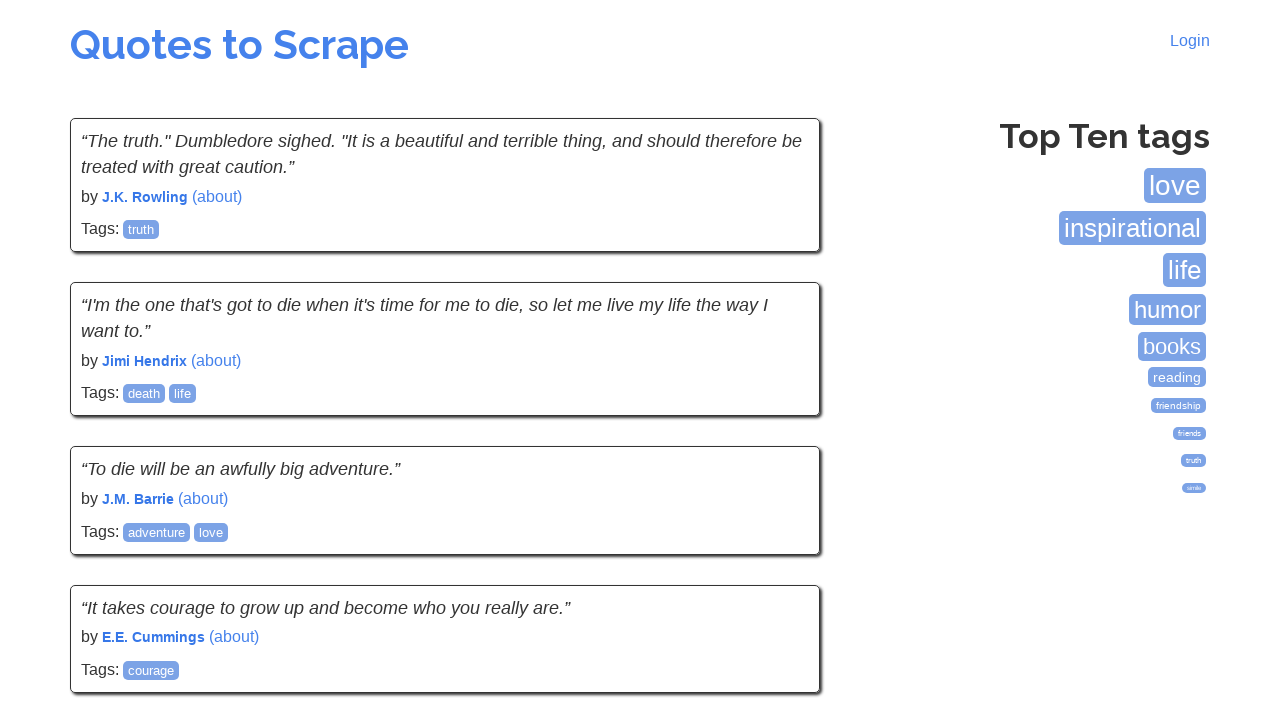

Quote text verified on page 10
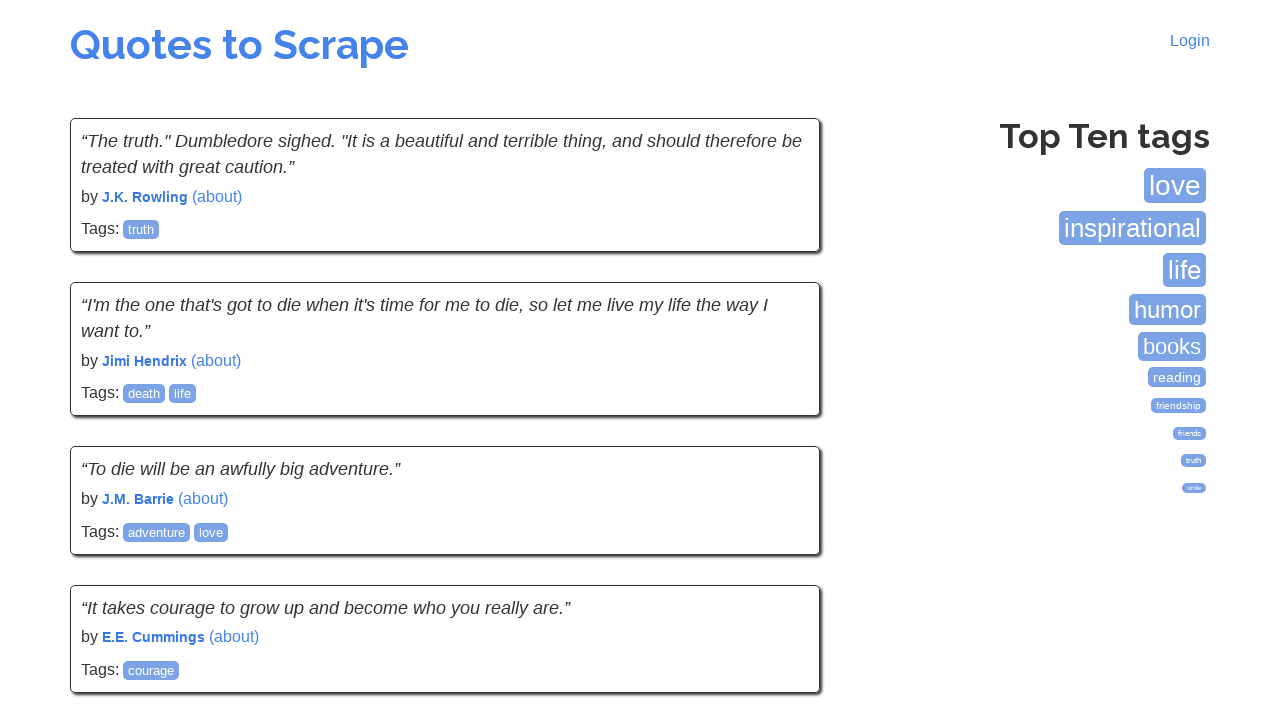

Quote author verified on page 10
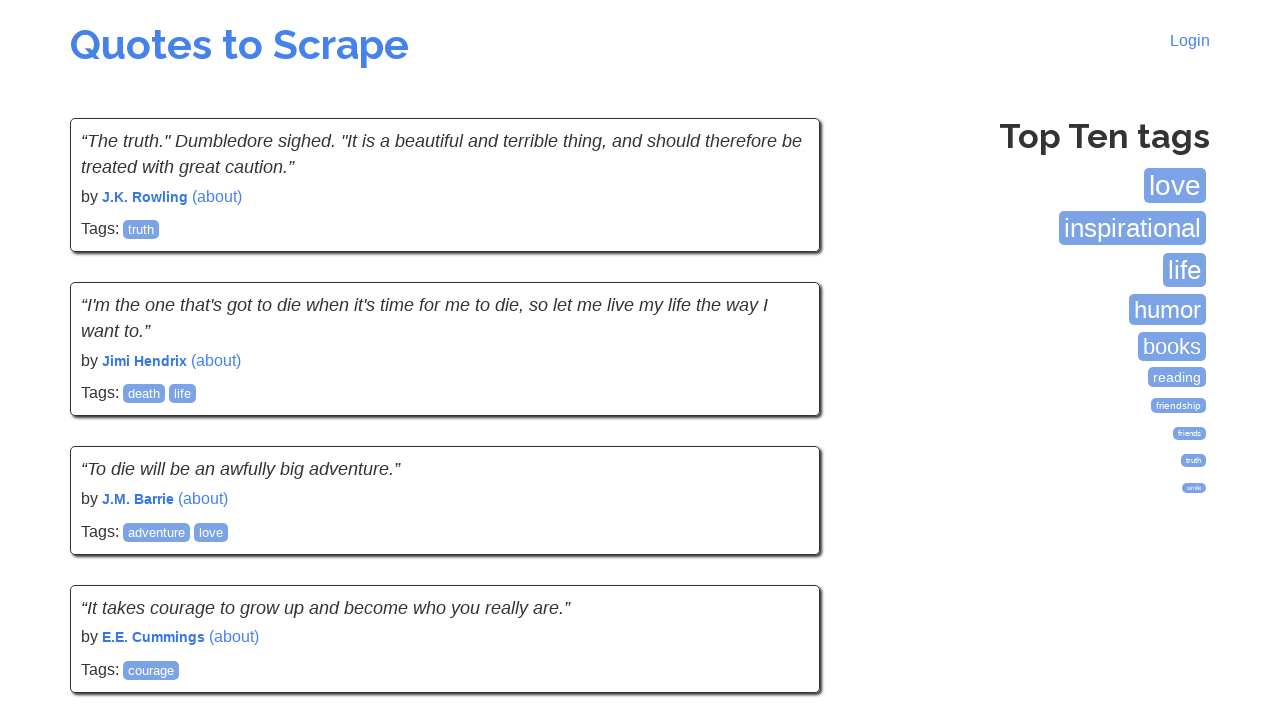

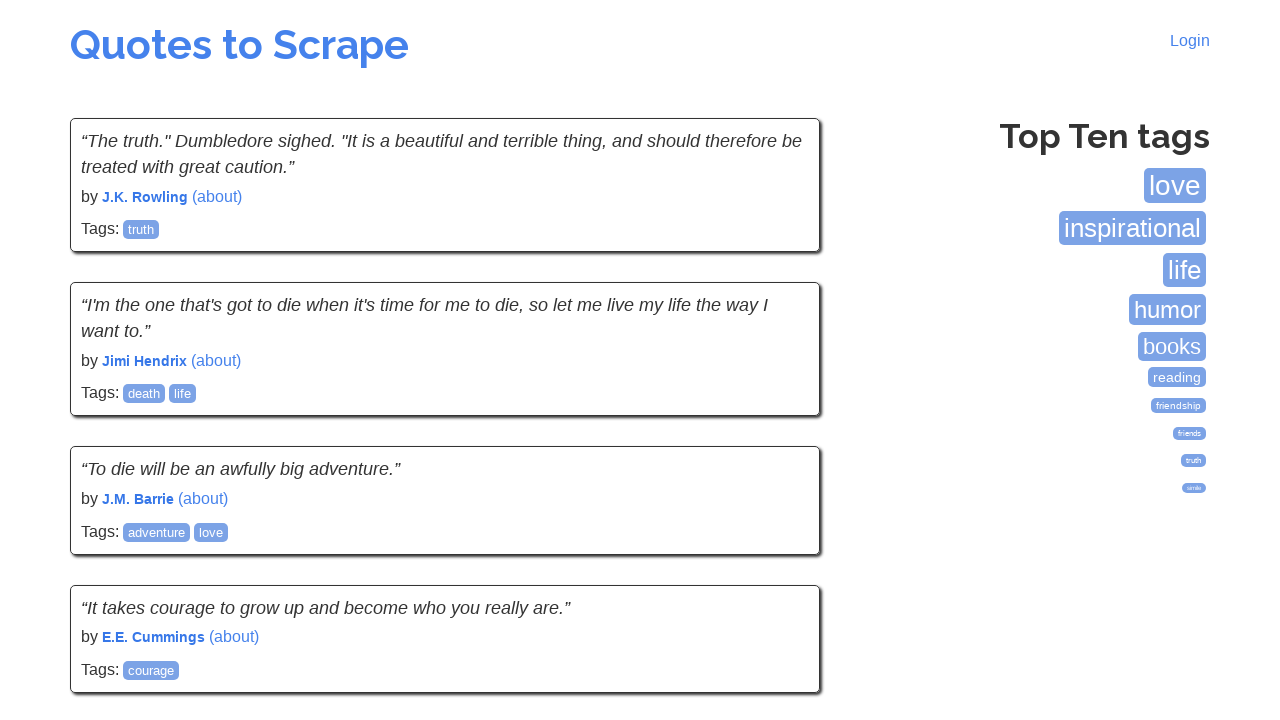